Tests an e-commerce flow by incrementing product quantities, adding all items to cart, proceeding to checkout, handling terms and conditions error, selecting country, accepting terms, and placing an order.

Starting URL: https://rahulshettyacademy.com/seleniumPractise/#/

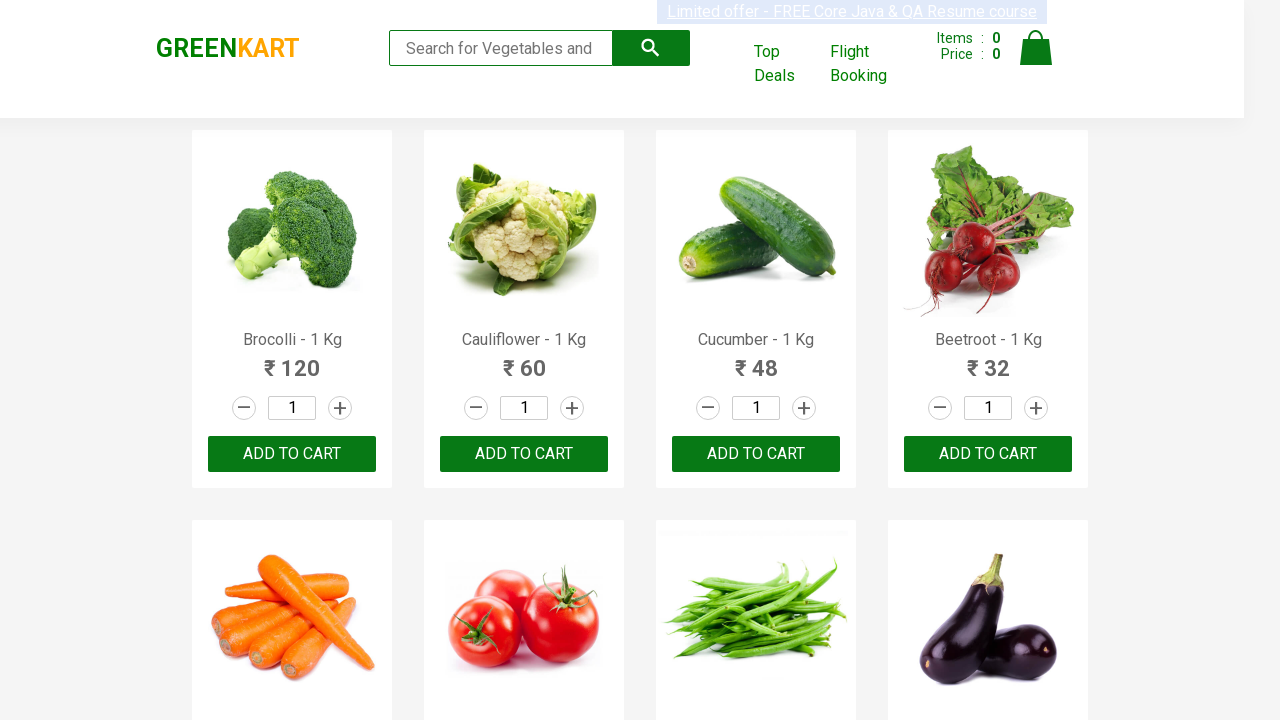

Products loaded on the home page
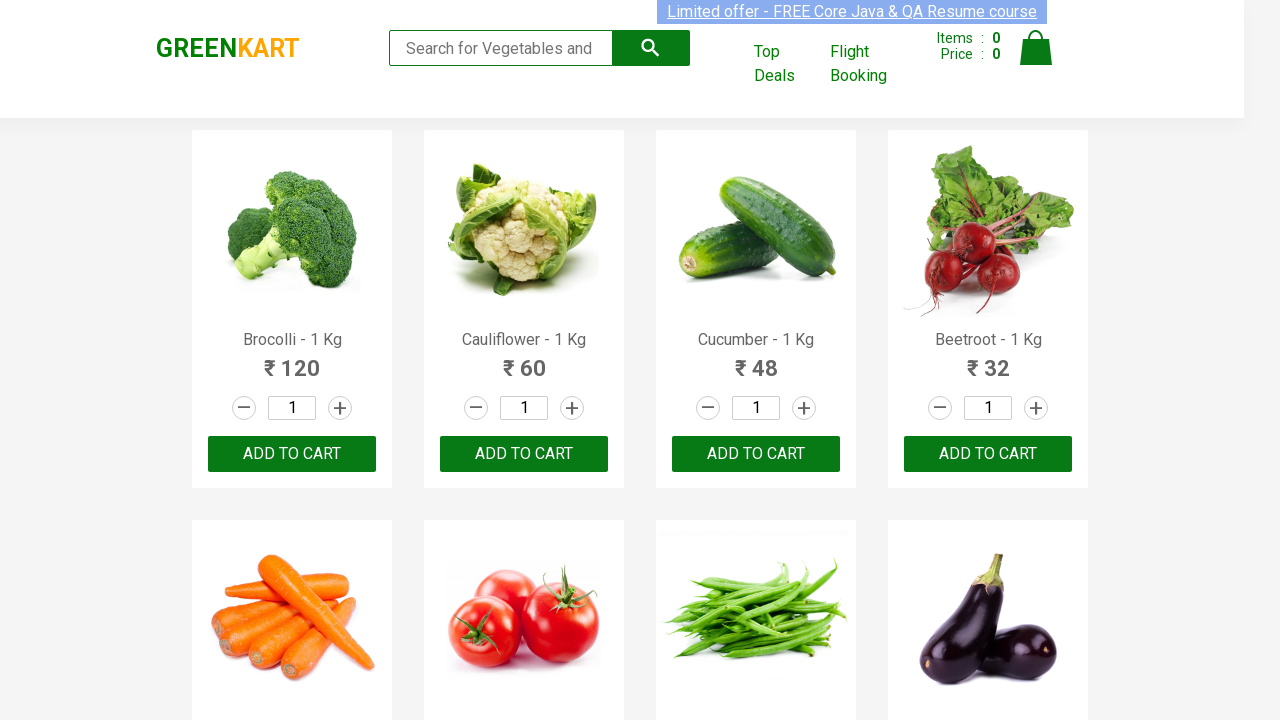

Incremented product quantity at (340, 408) on .products .product .increment >> nth=0
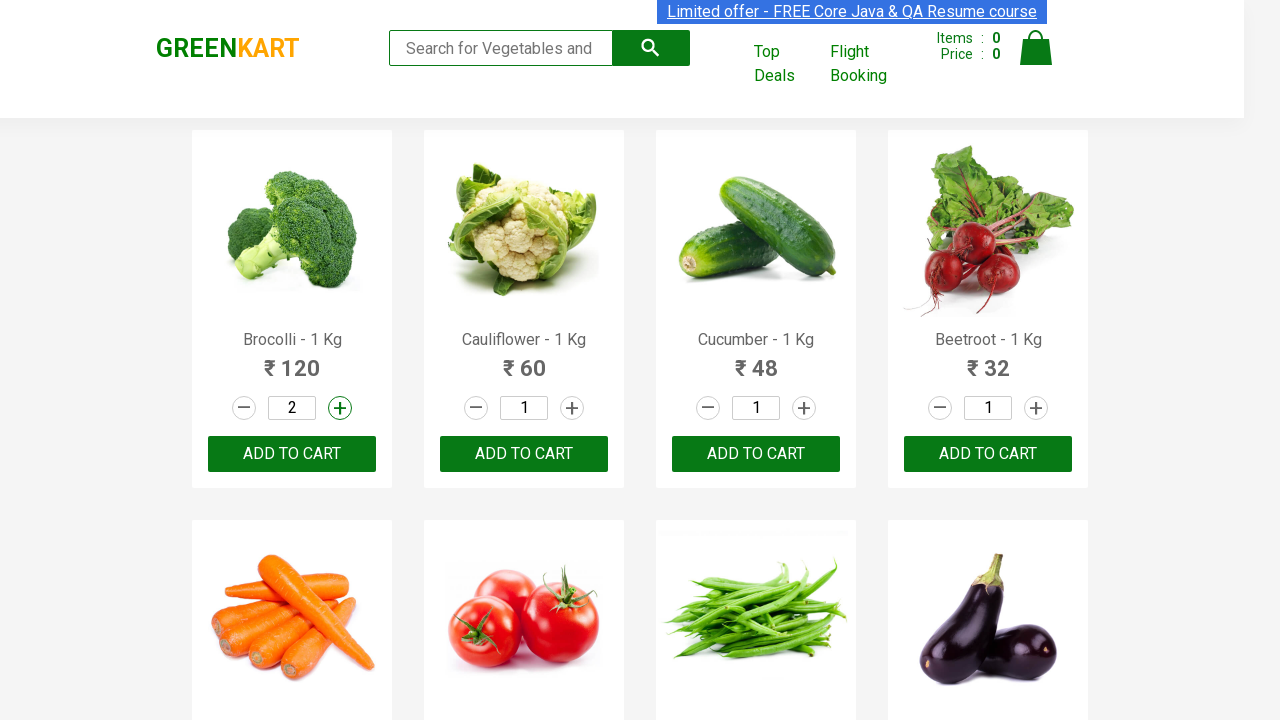

Incremented product quantity at (572, 408) on .products .product .increment >> nth=1
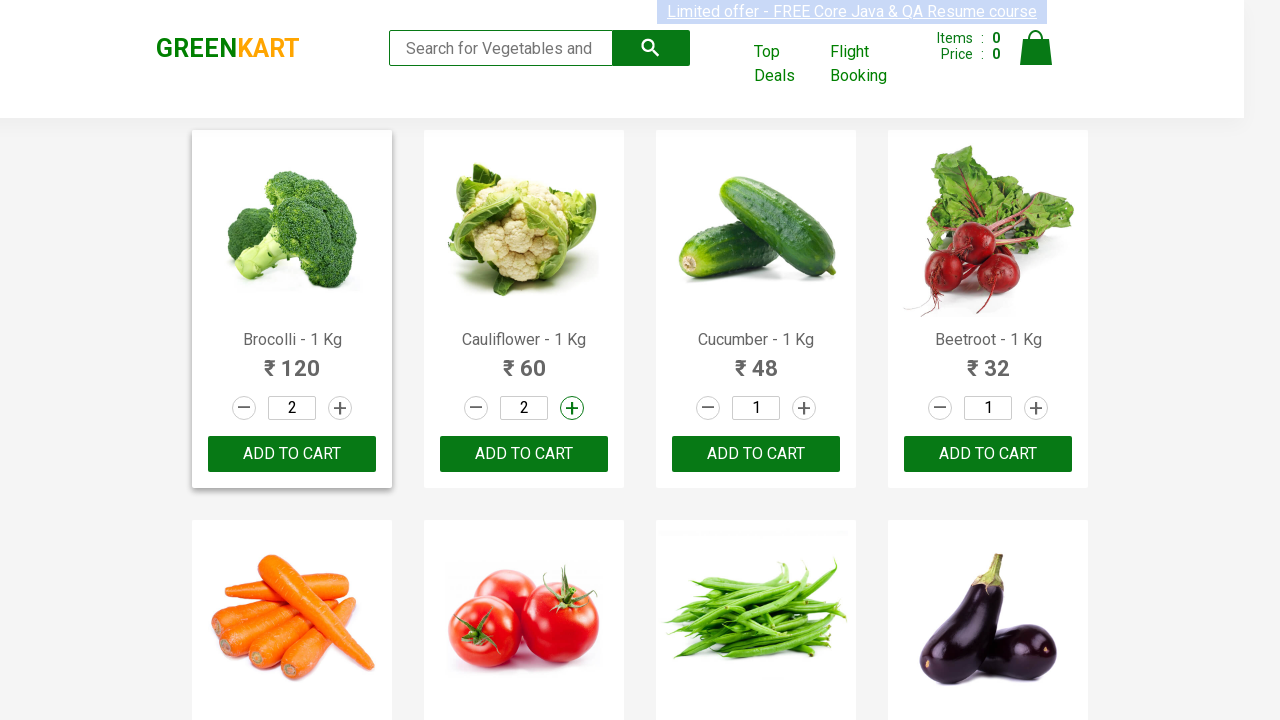

Incremented product quantity at (804, 408) on .products .product .increment >> nth=2
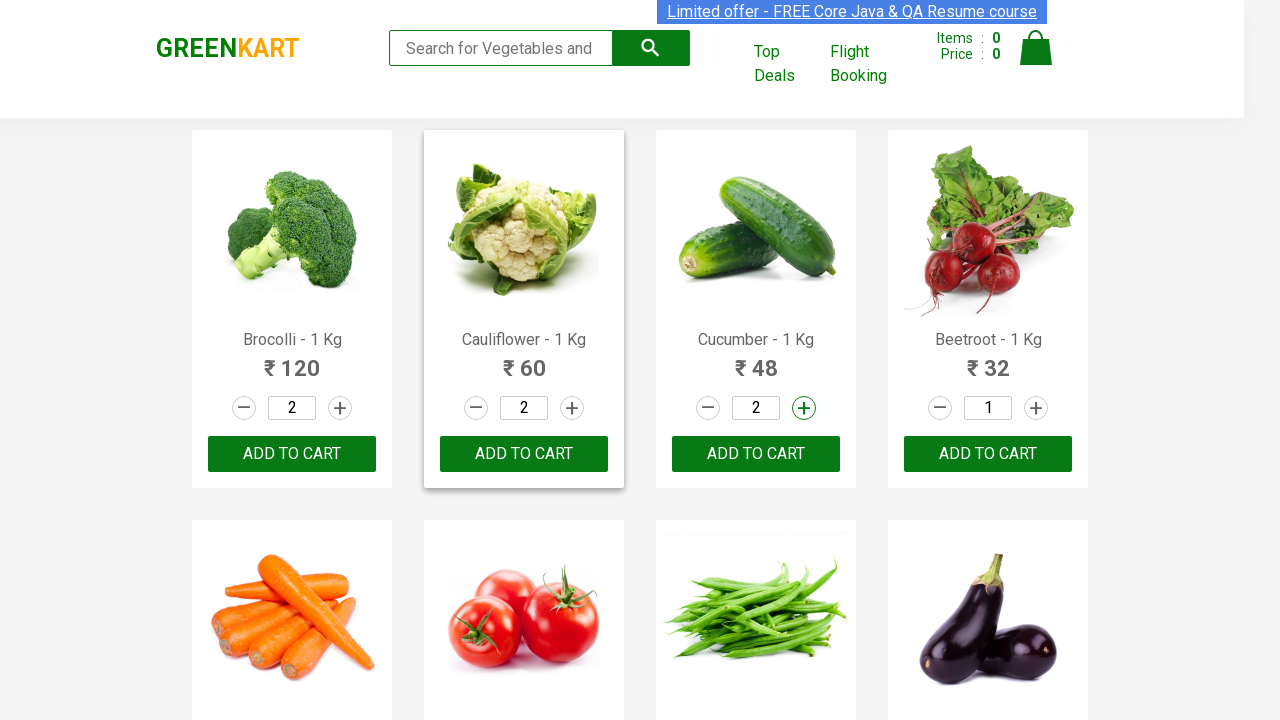

Incremented product quantity at (1036, 408) on .products .product .increment >> nth=3
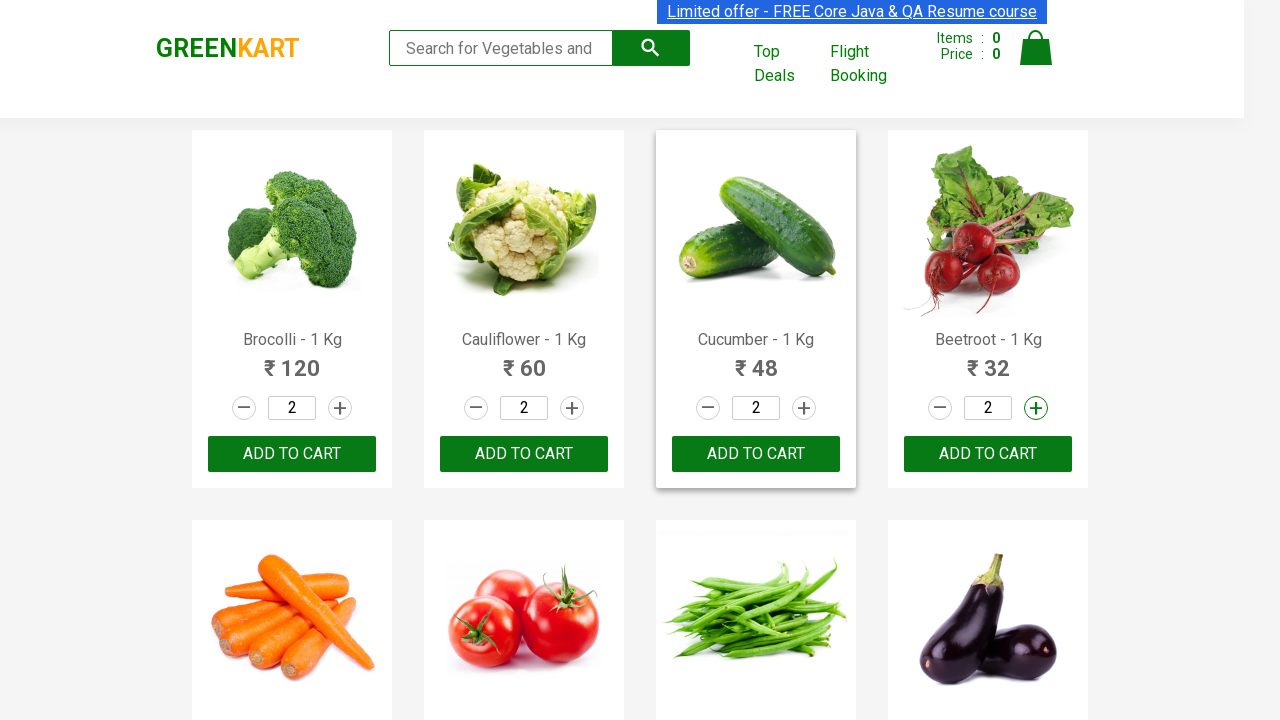

Incremented product quantity at (340, 360) on .products .product .increment >> nth=4
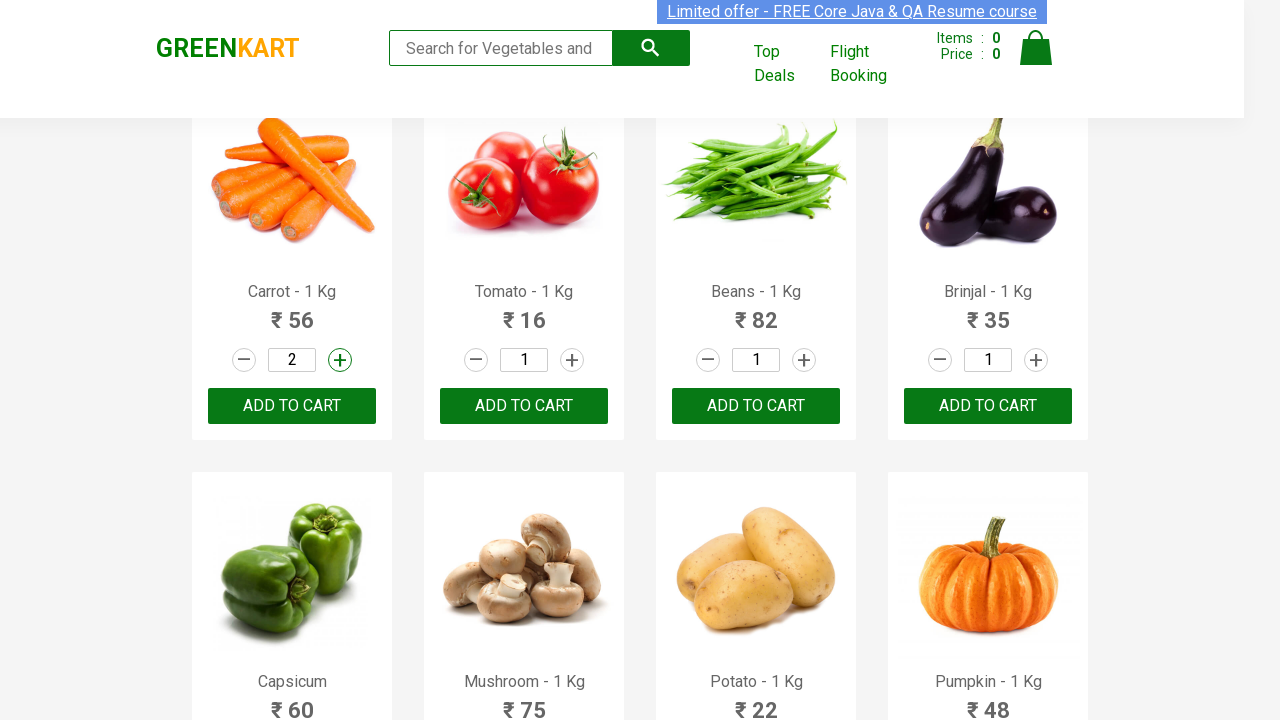

Incremented product quantity at (572, 360) on .products .product .increment >> nth=5
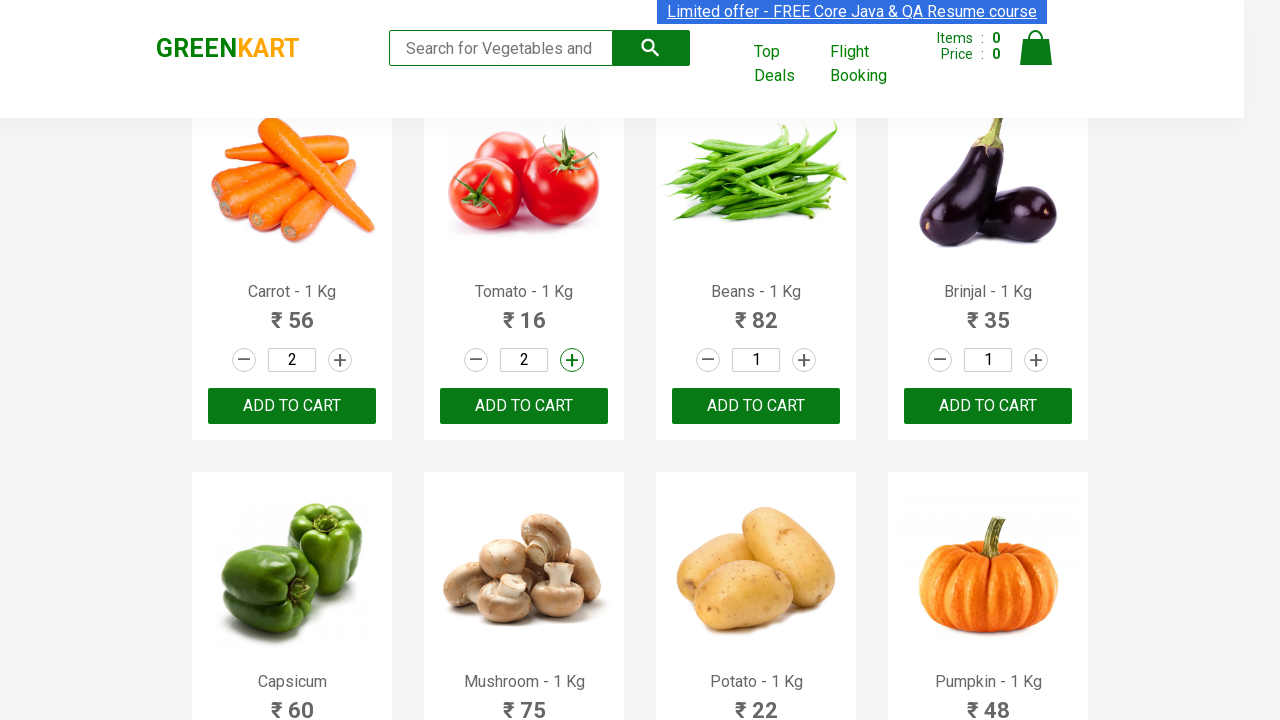

Incremented product quantity at (804, 360) on .products .product .increment >> nth=6
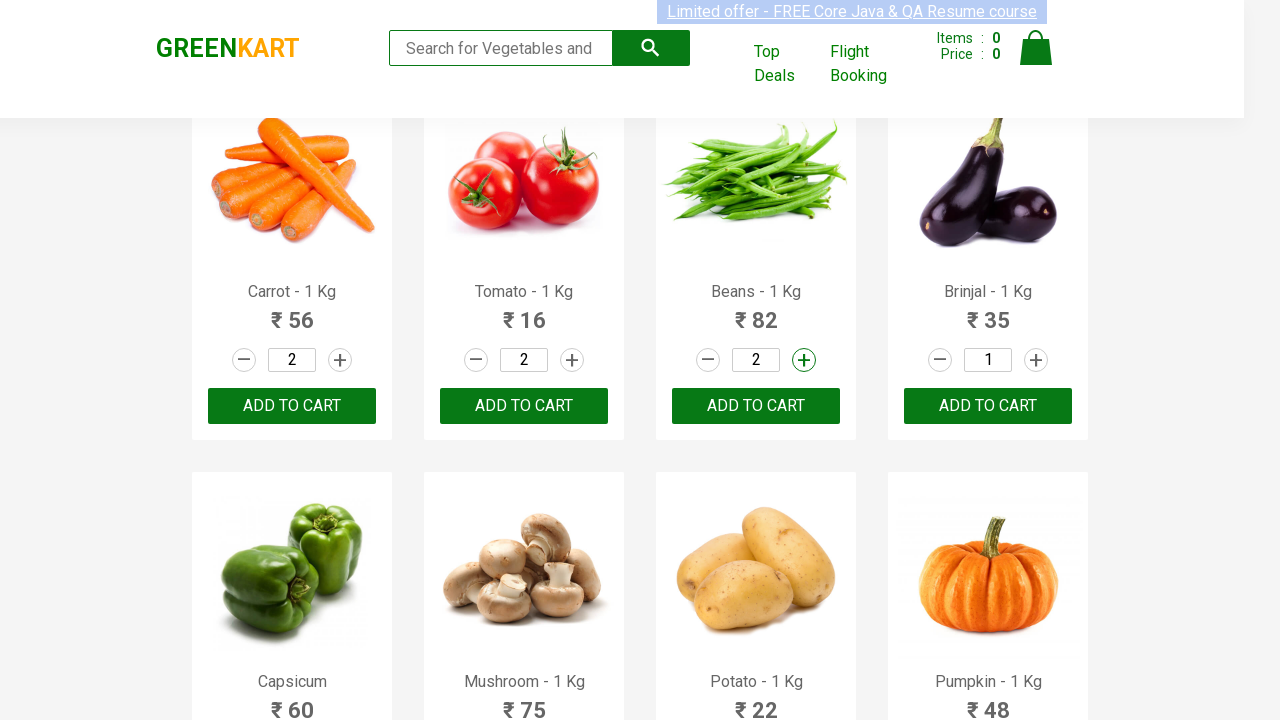

Incremented product quantity at (1036, 360) on .products .product .increment >> nth=7
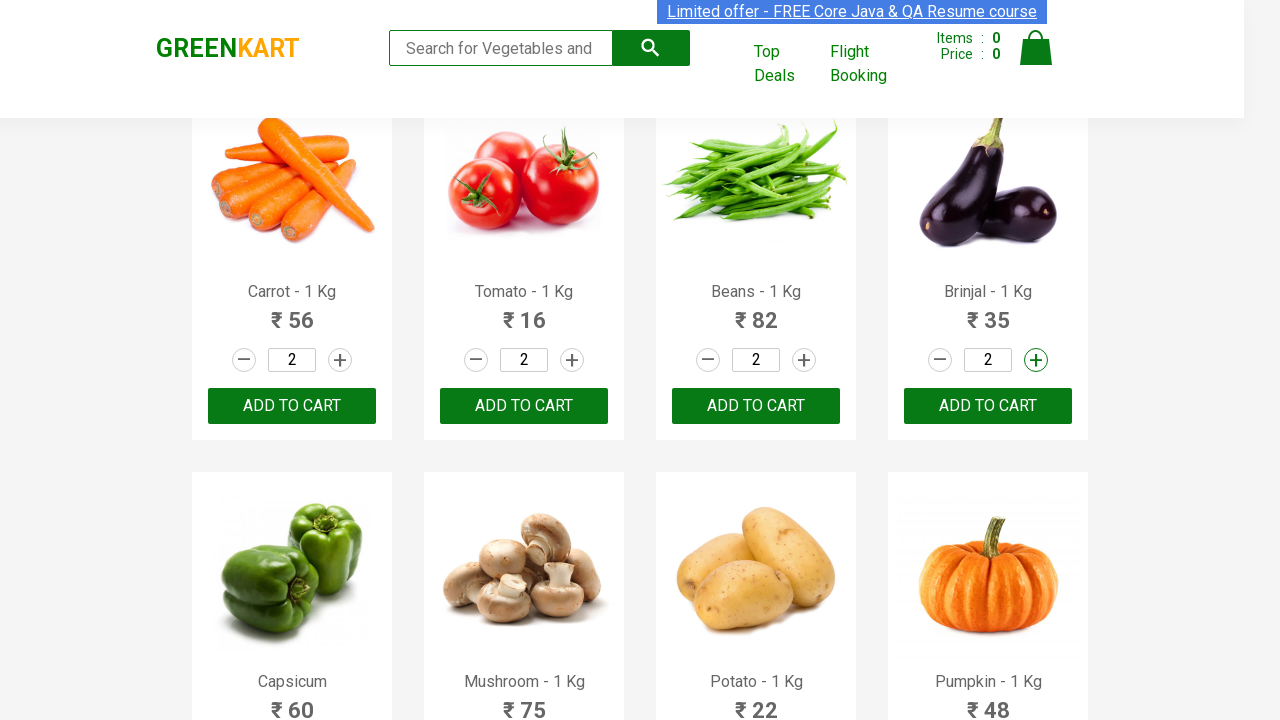

Incremented product quantity at (340, 360) on .products .product .increment >> nth=8
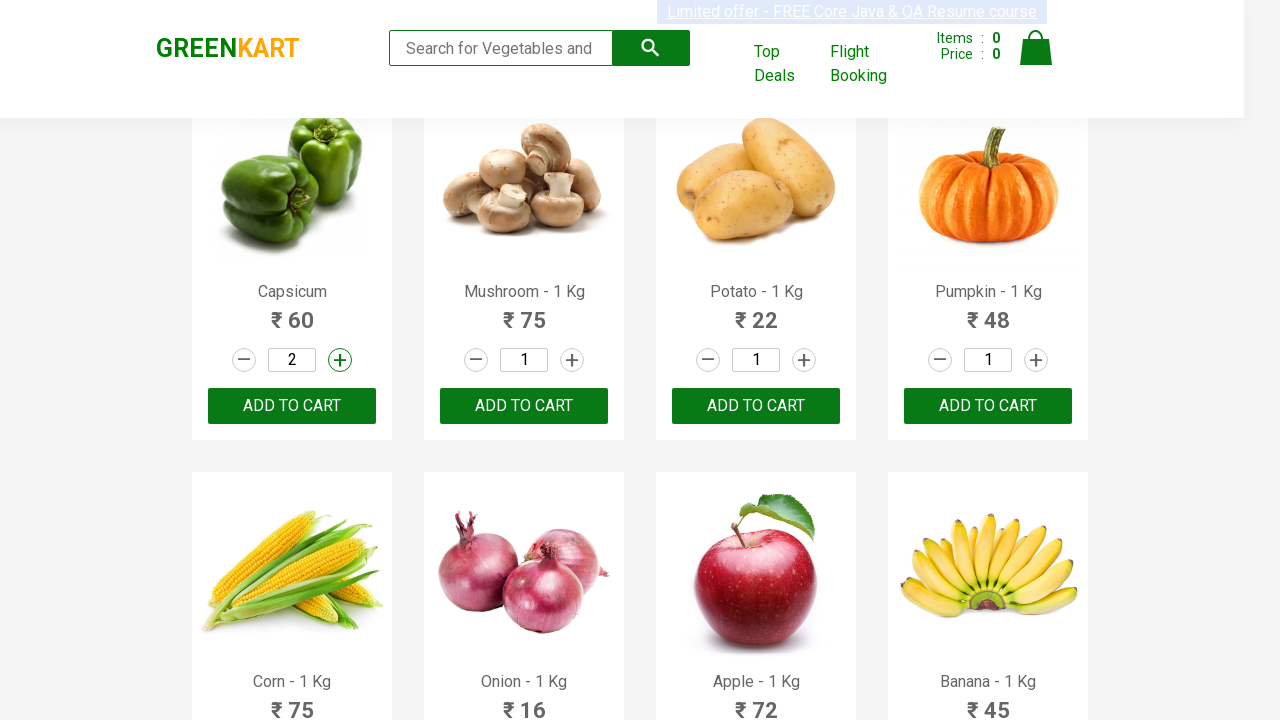

Incremented product quantity at (572, 360) on .products .product .increment >> nth=9
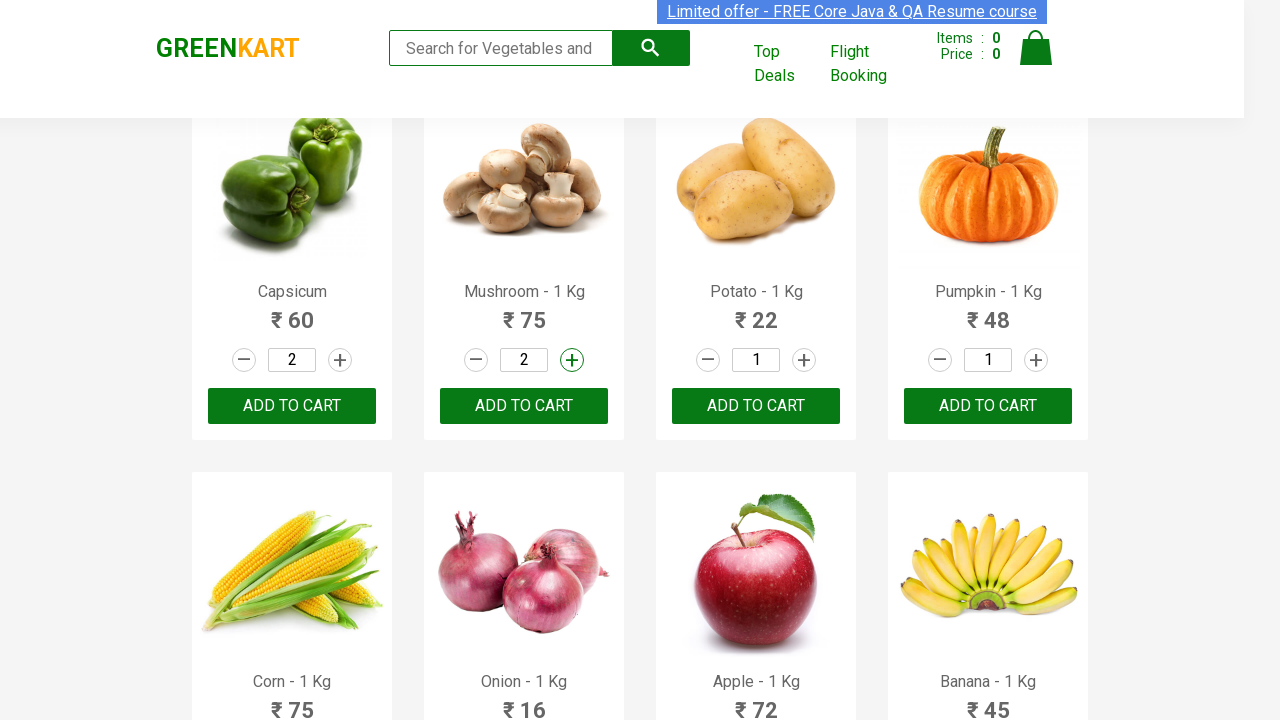

Incremented product quantity at (804, 360) on .products .product .increment >> nth=10
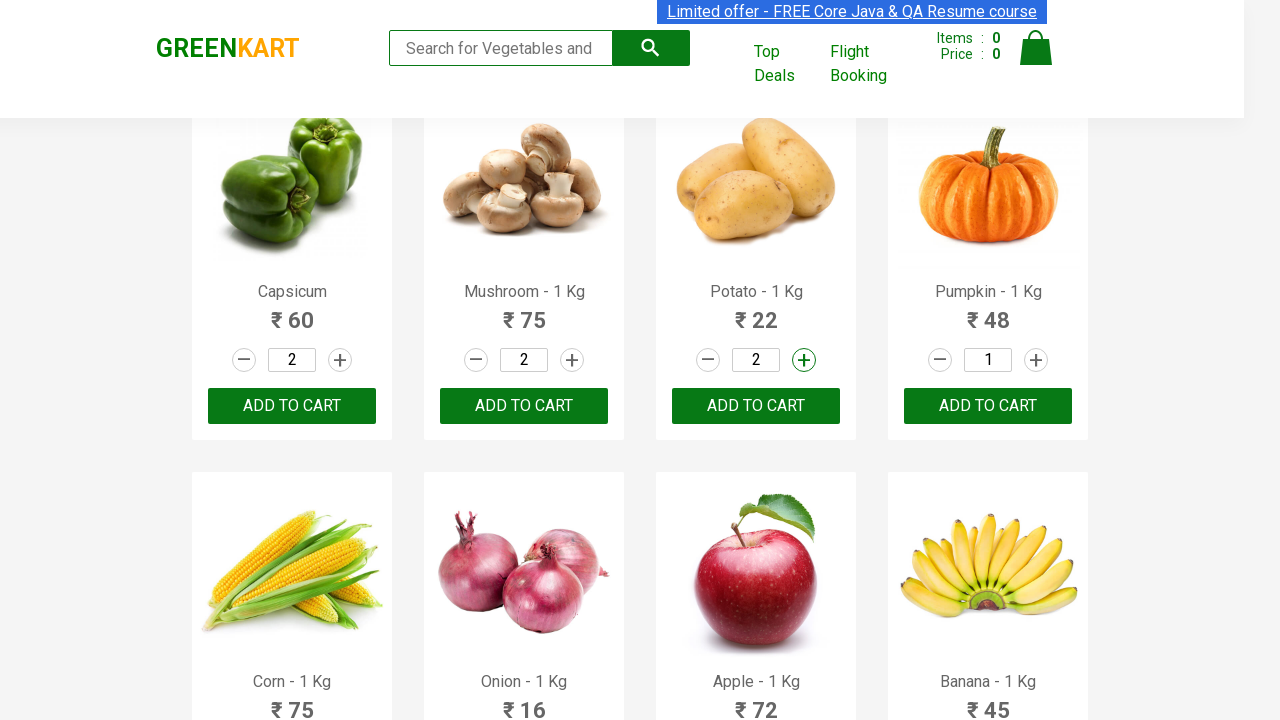

Incremented product quantity at (1036, 360) on .products .product .increment >> nth=11
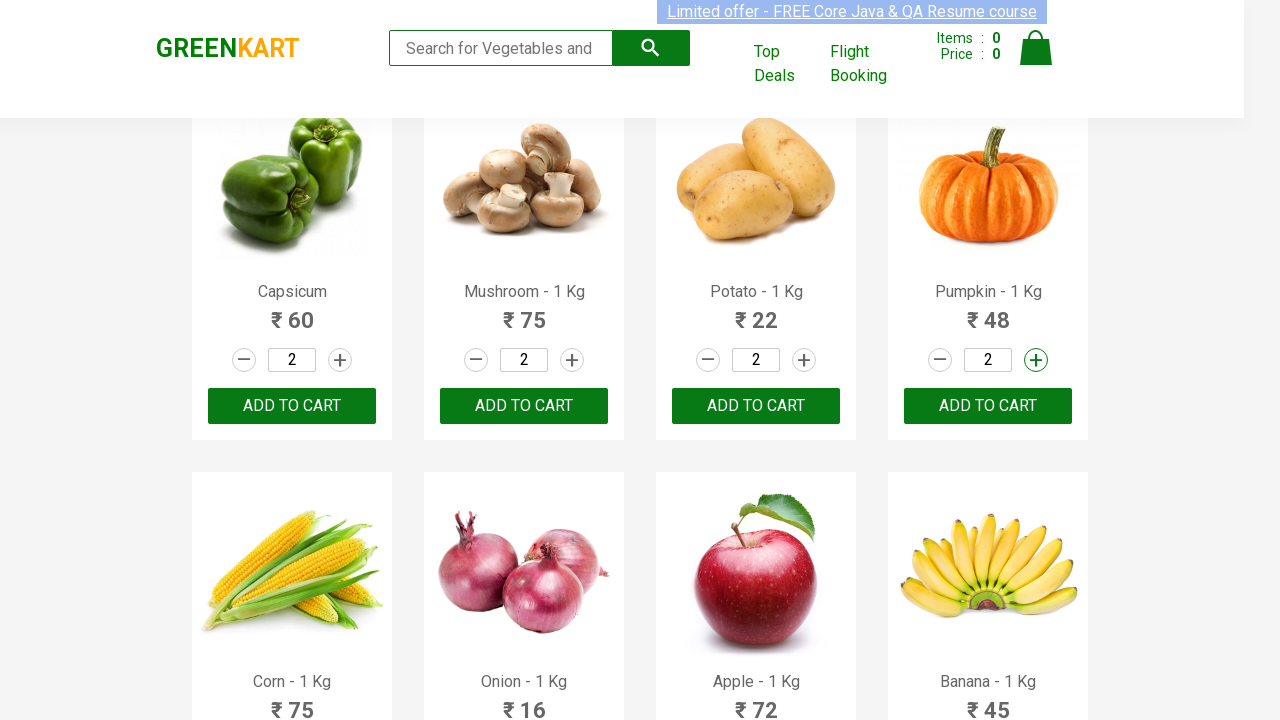

Incremented product quantity at (340, 360) on .products .product .increment >> nth=12
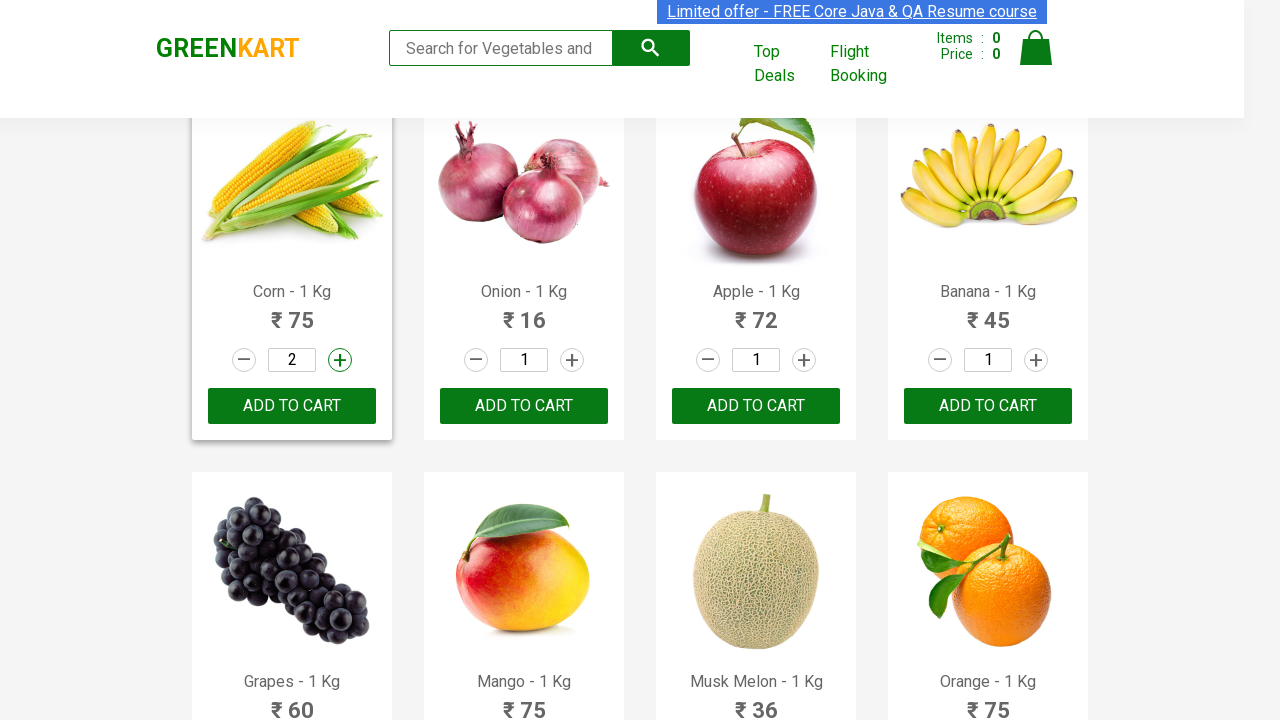

Incremented product quantity at (572, 360) on .products .product .increment >> nth=13
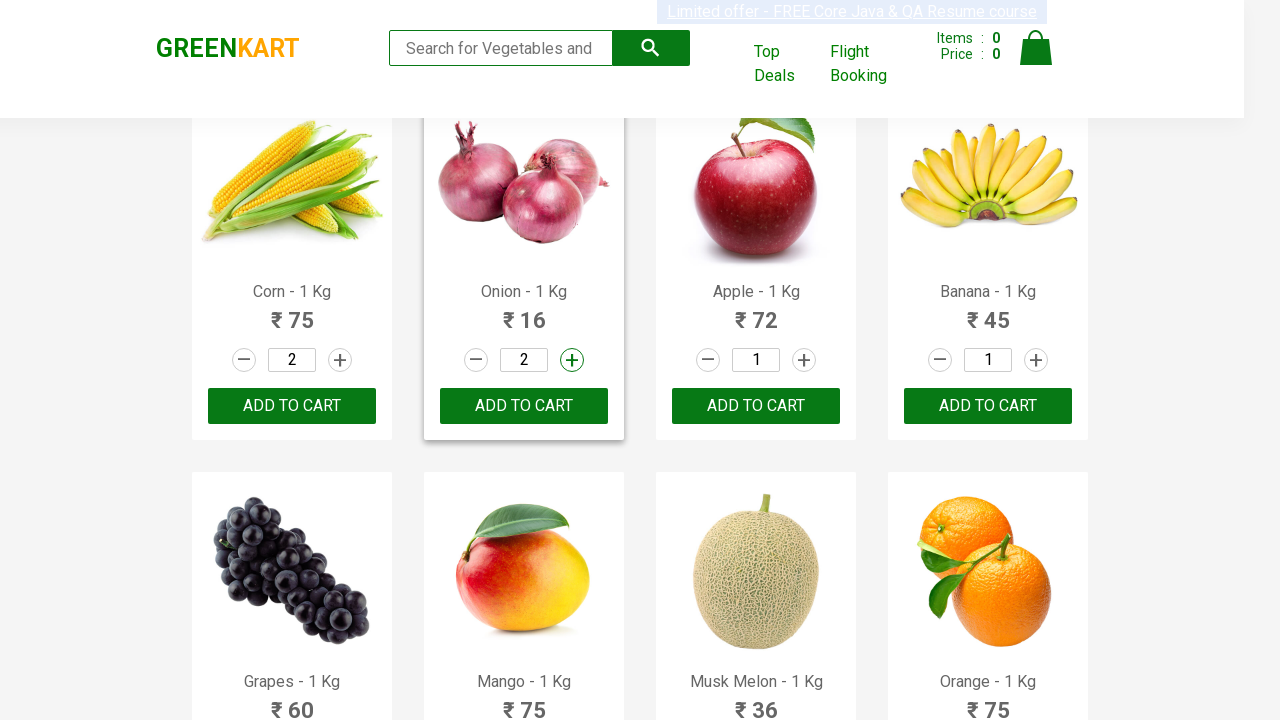

Incremented product quantity at (804, 360) on .products .product .increment >> nth=14
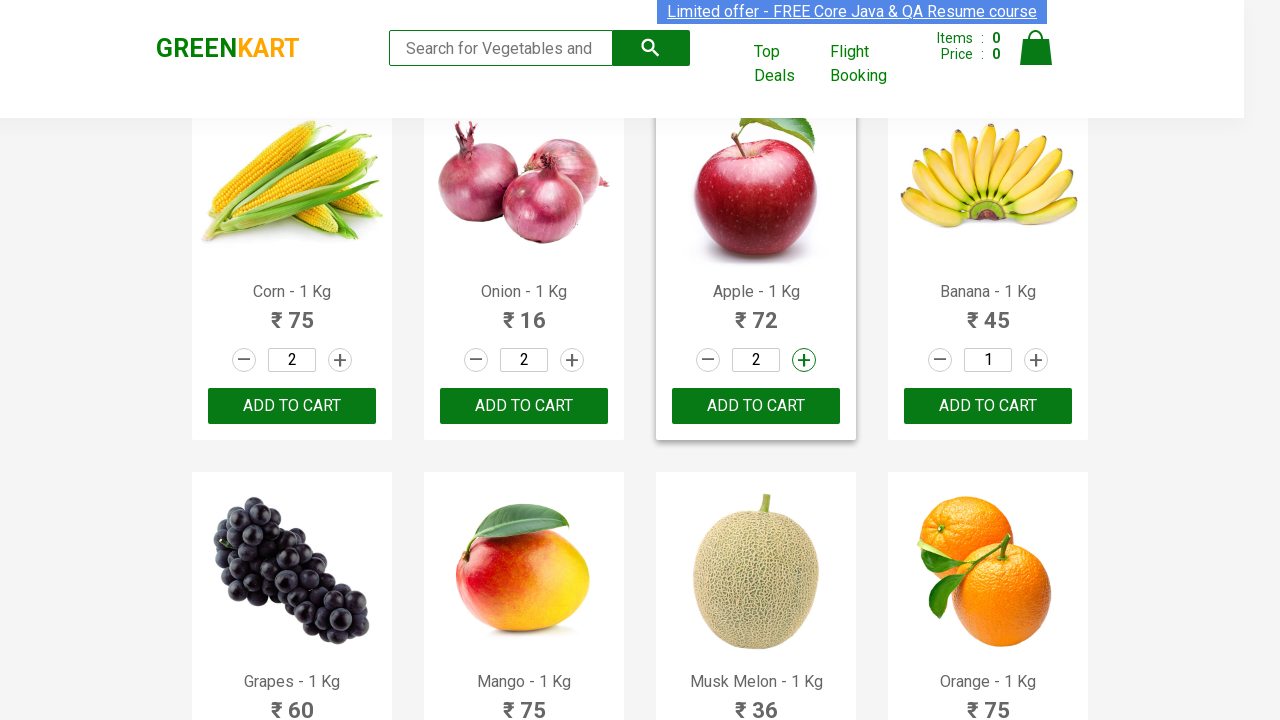

Incremented product quantity at (1036, 360) on .products .product .increment >> nth=15
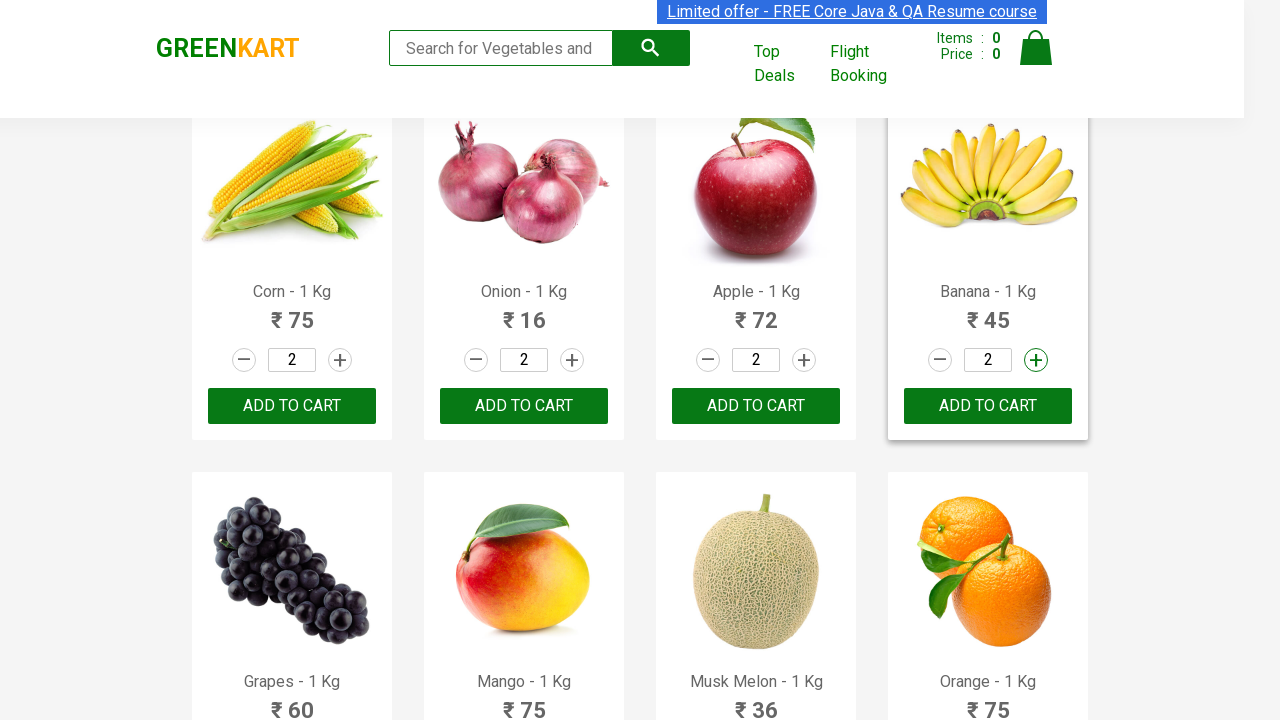

Incremented product quantity at (340, 360) on .products .product .increment >> nth=16
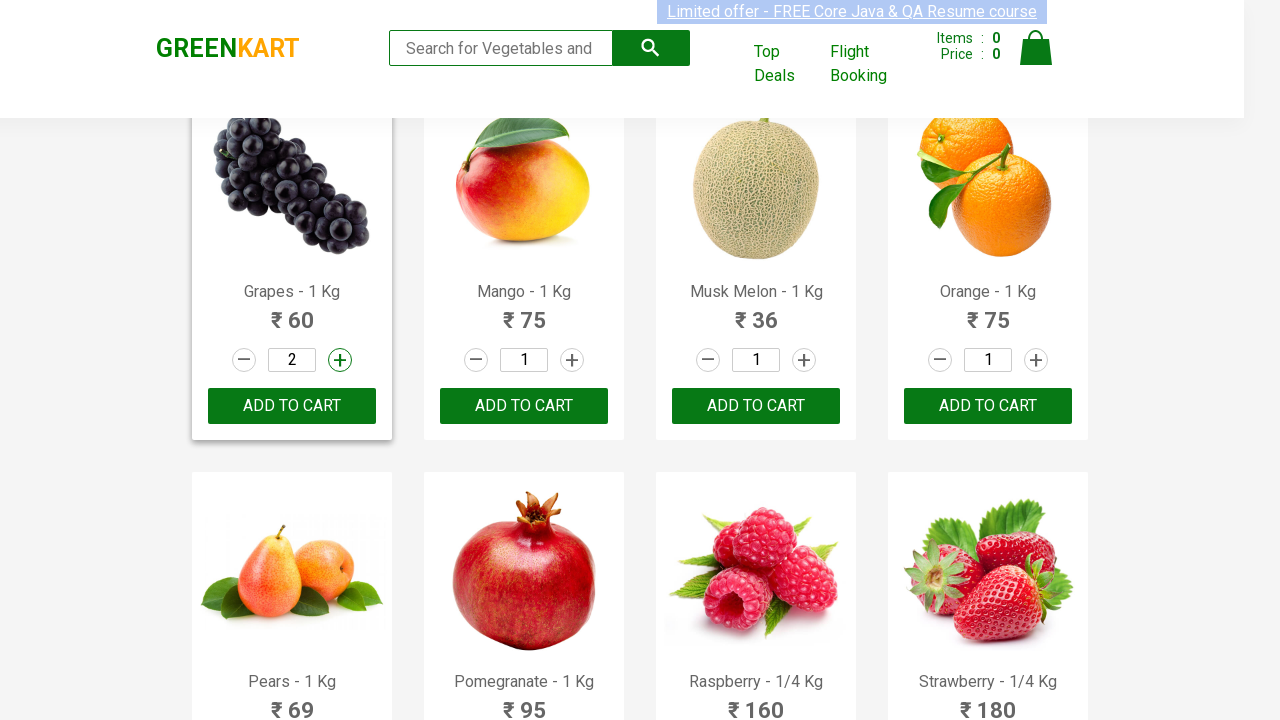

Incremented product quantity at (572, 360) on .products .product .increment >> nth=17
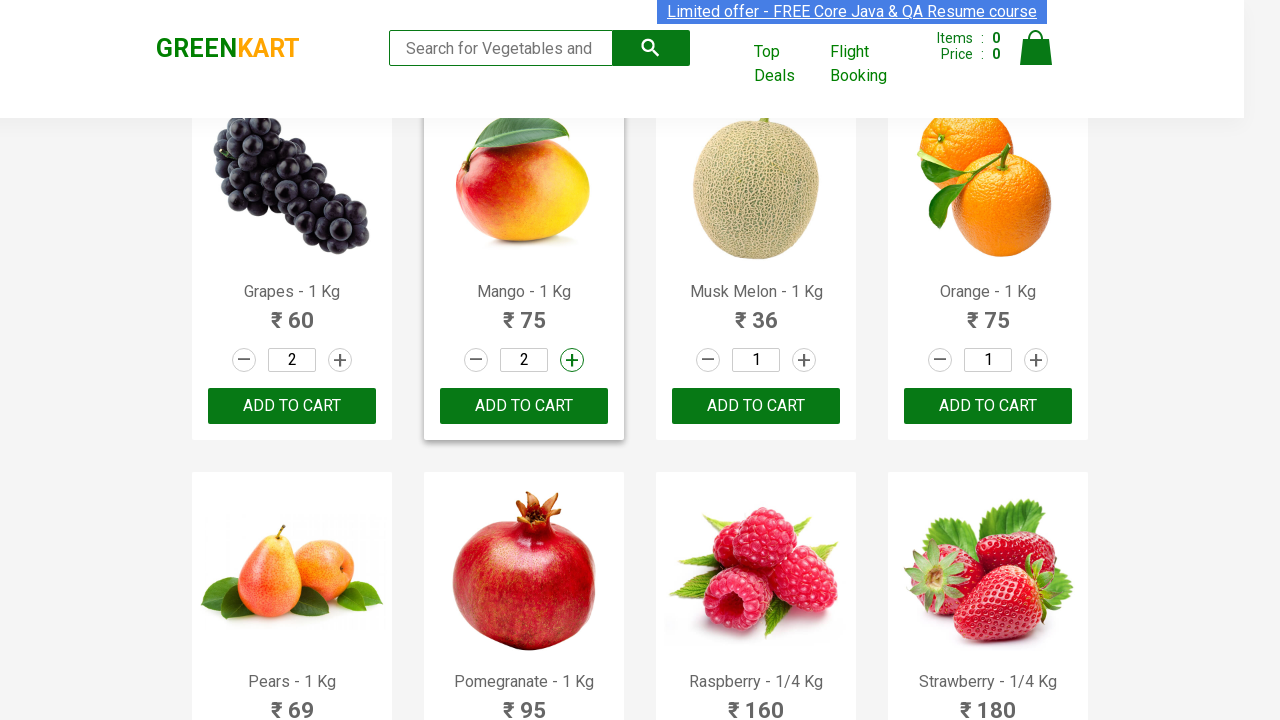

Incremented product quantity at (804, 360) on .products .product .increment >> nth=18
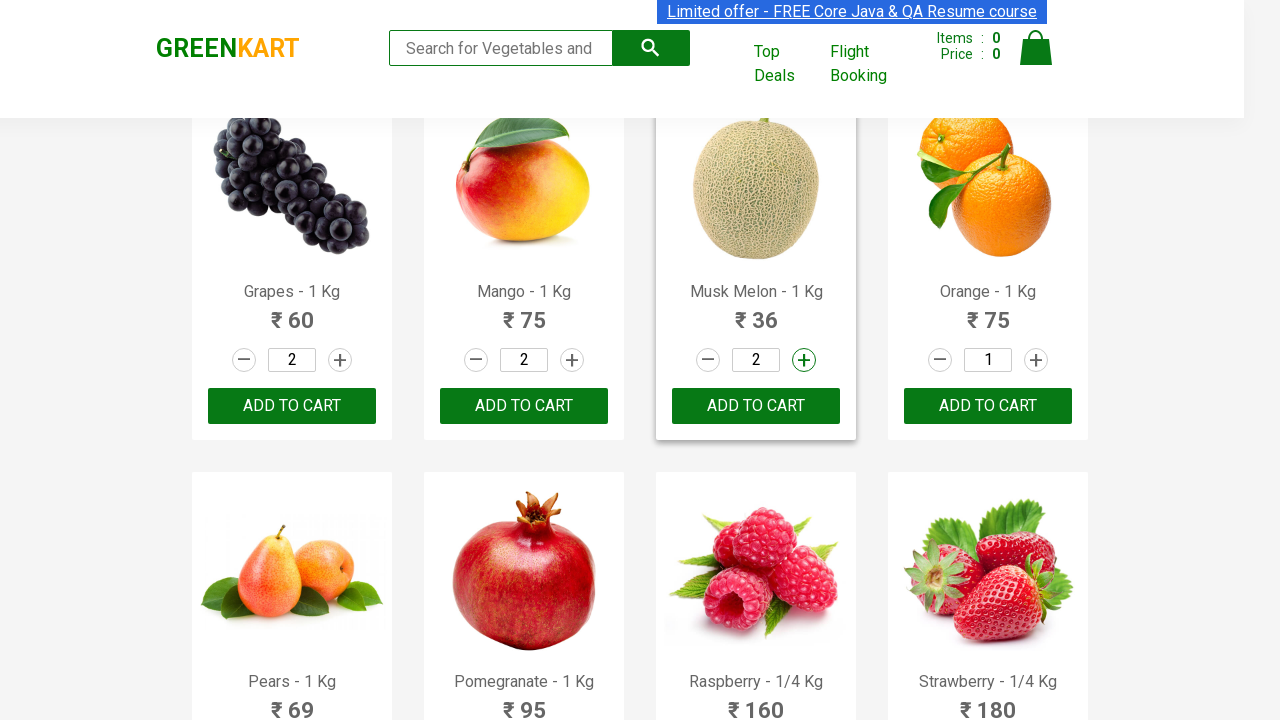

Incremented product quantity at (1036, 360) on .products .product .increment >> nth=19
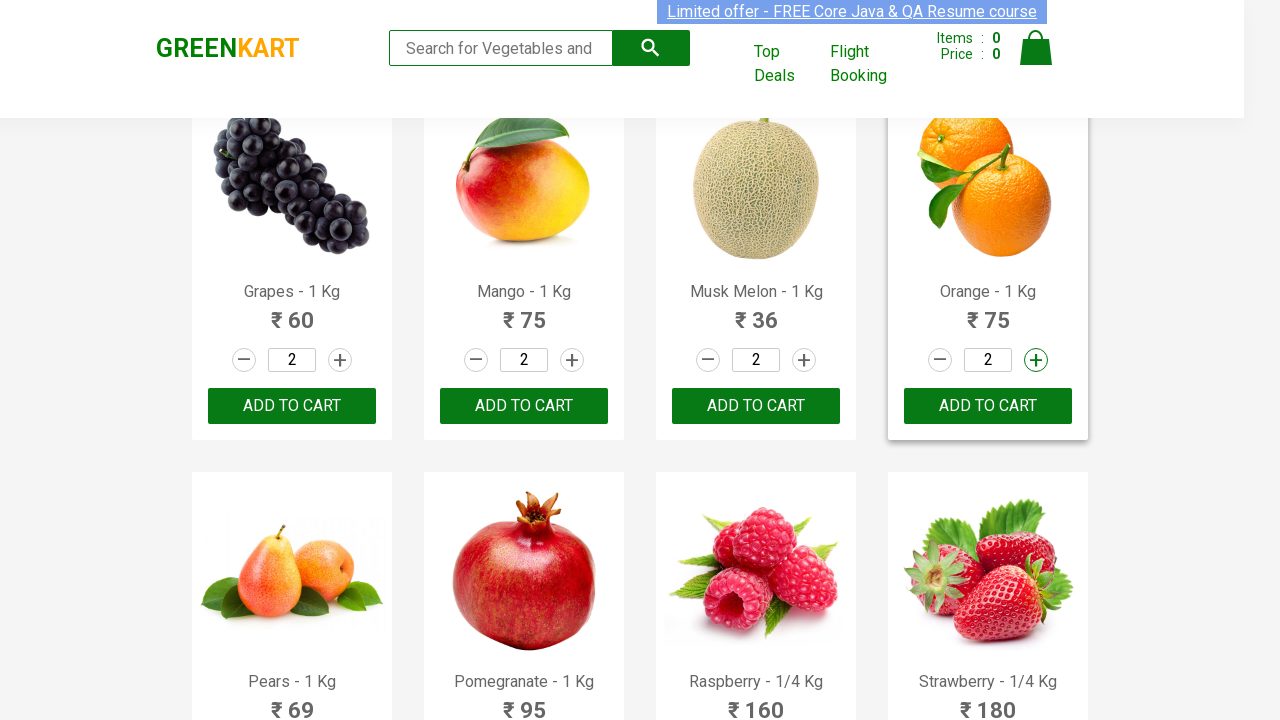

Incremented product quantity at (340, 360) on .products .product .increment >> nth=20
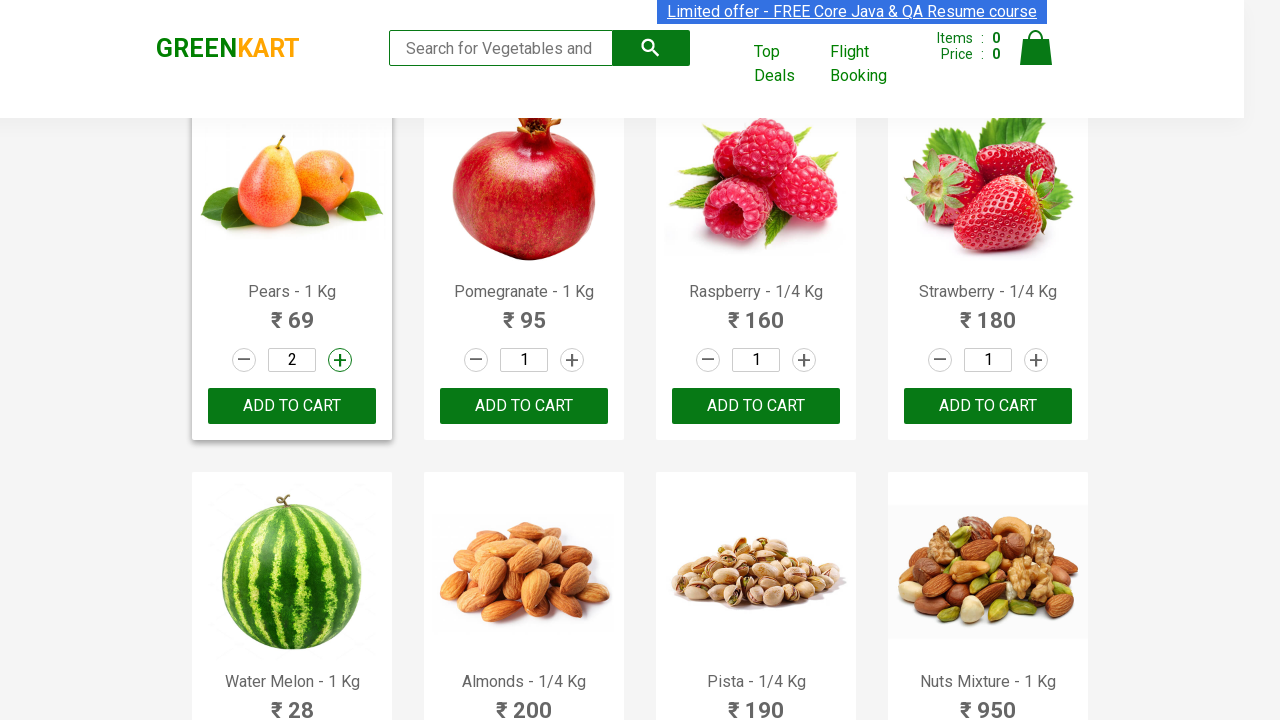

Incremented product quantity at (572, 360) on .products .product .increment >> nth=21
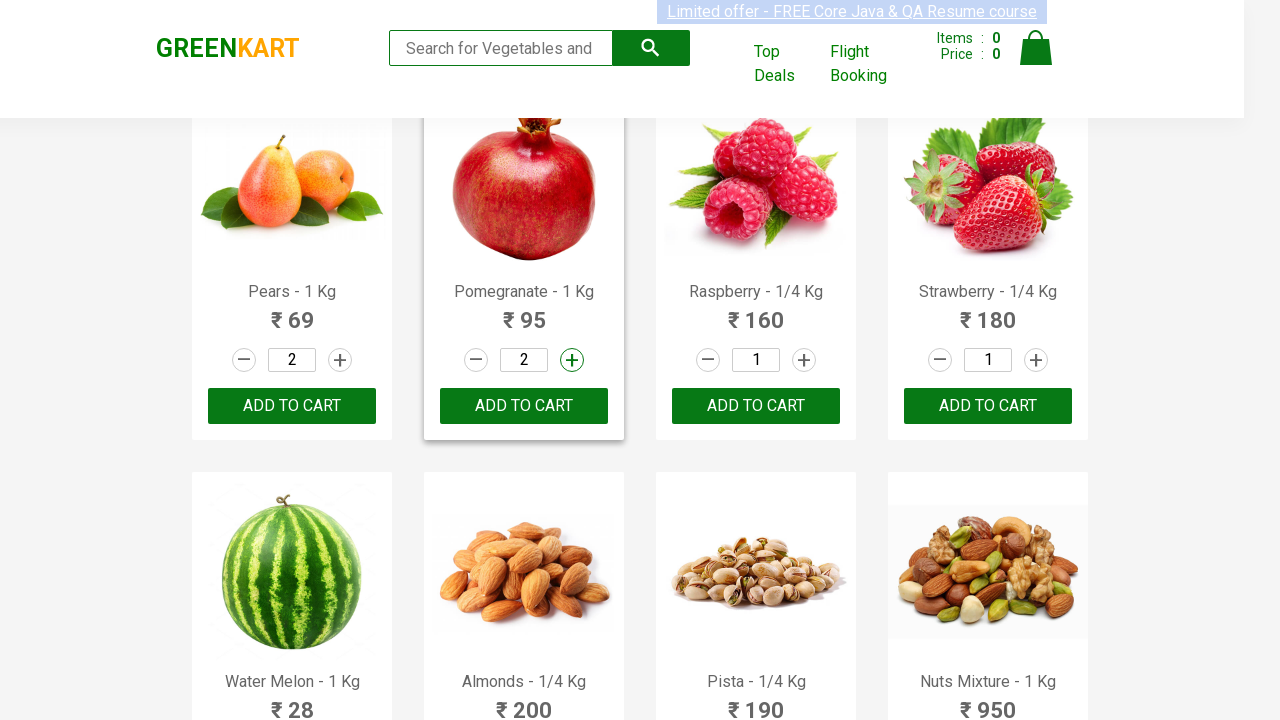

Incremented product quantity at (804, 360) on .products .product .increment >> nth=22
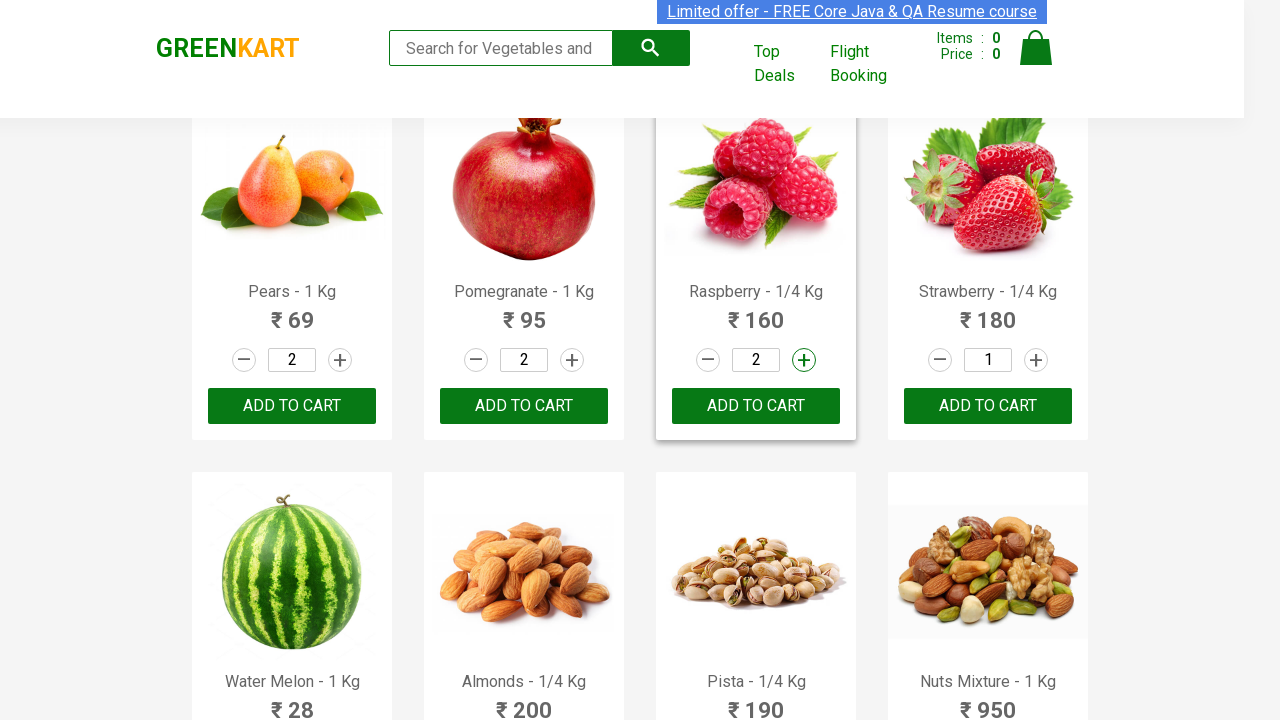

Incremented product quantity at (1036, 360) on .products .product .increment >> nth=23
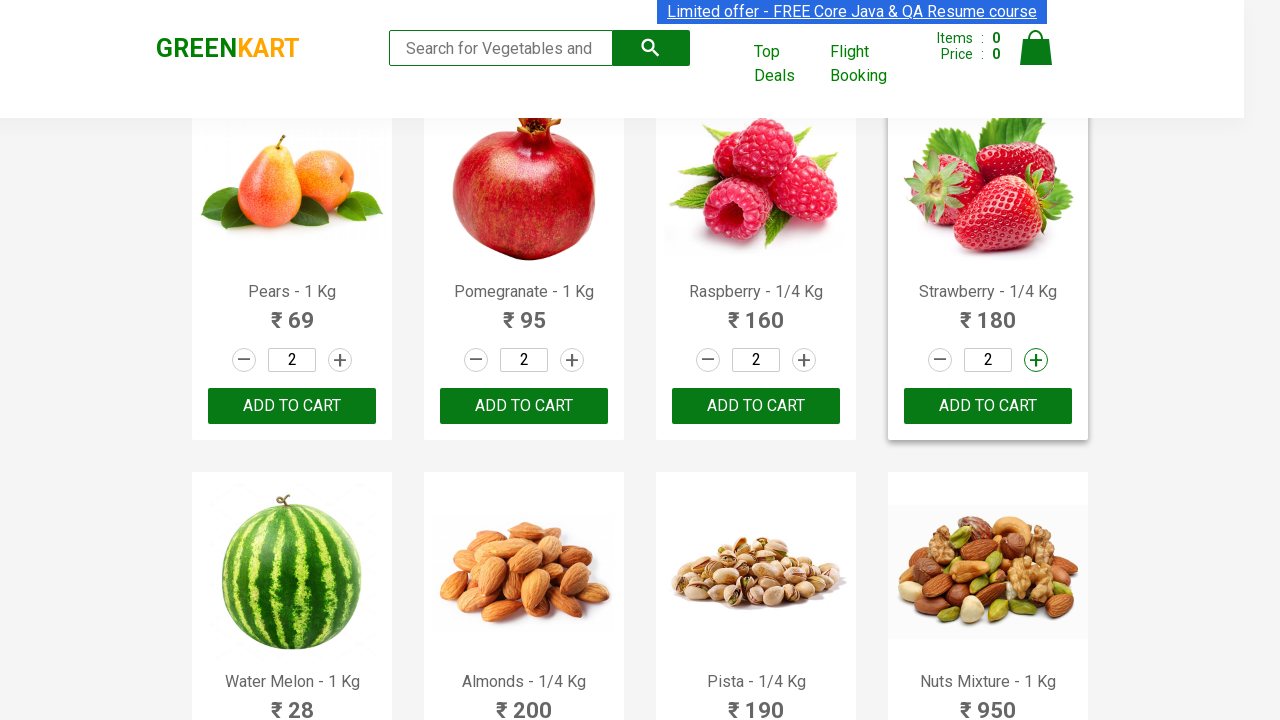

Incremented product quantity at (340, 360) on .products .product .increment >> nth=24
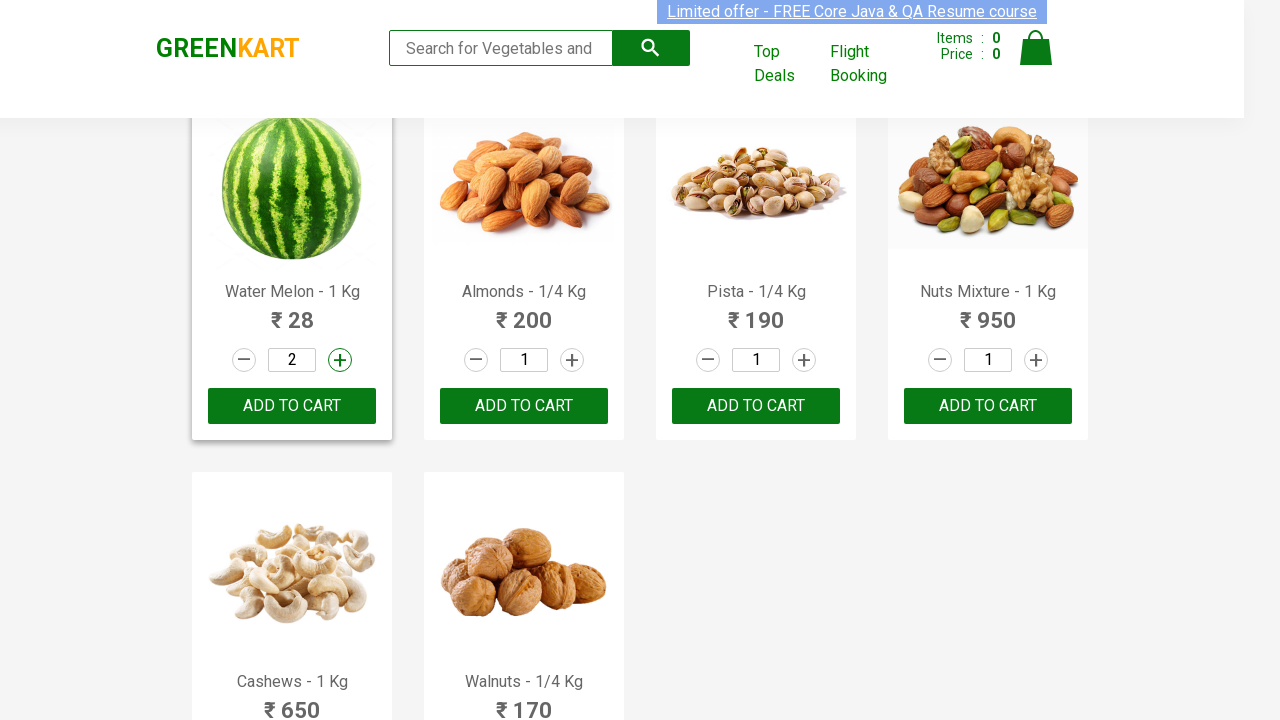

Incremented product quantity at (572, 360) on .products .product .increment >> nth=25
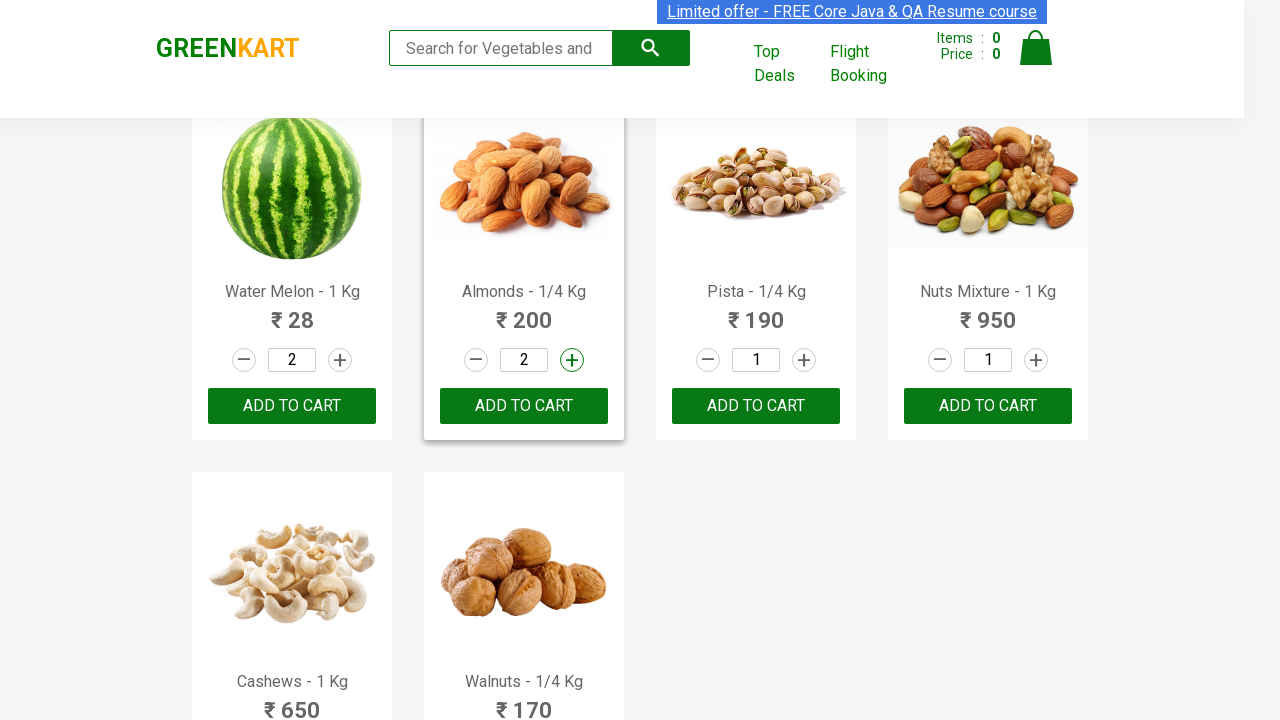

Incremented product quantity at (804, 360) on .products .product .increment >> nth=26
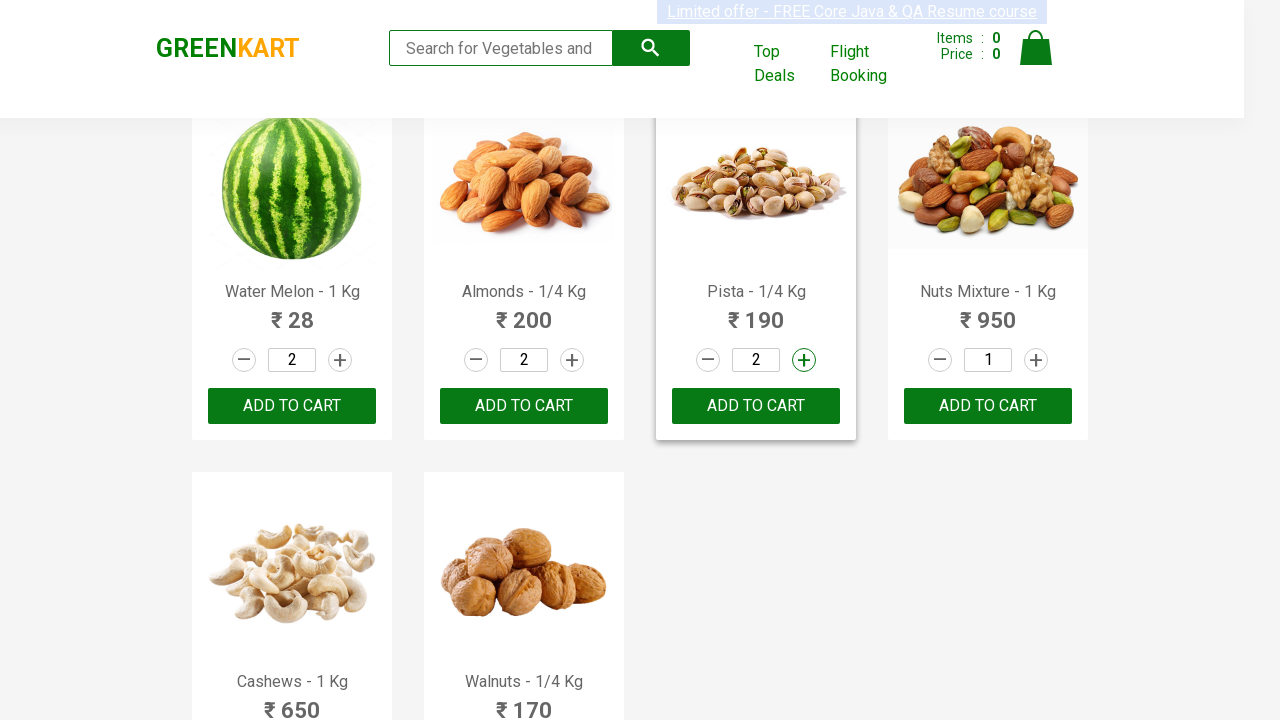

Incremented product quantity at (1036, 360) on .products .product .increment >> nth=27
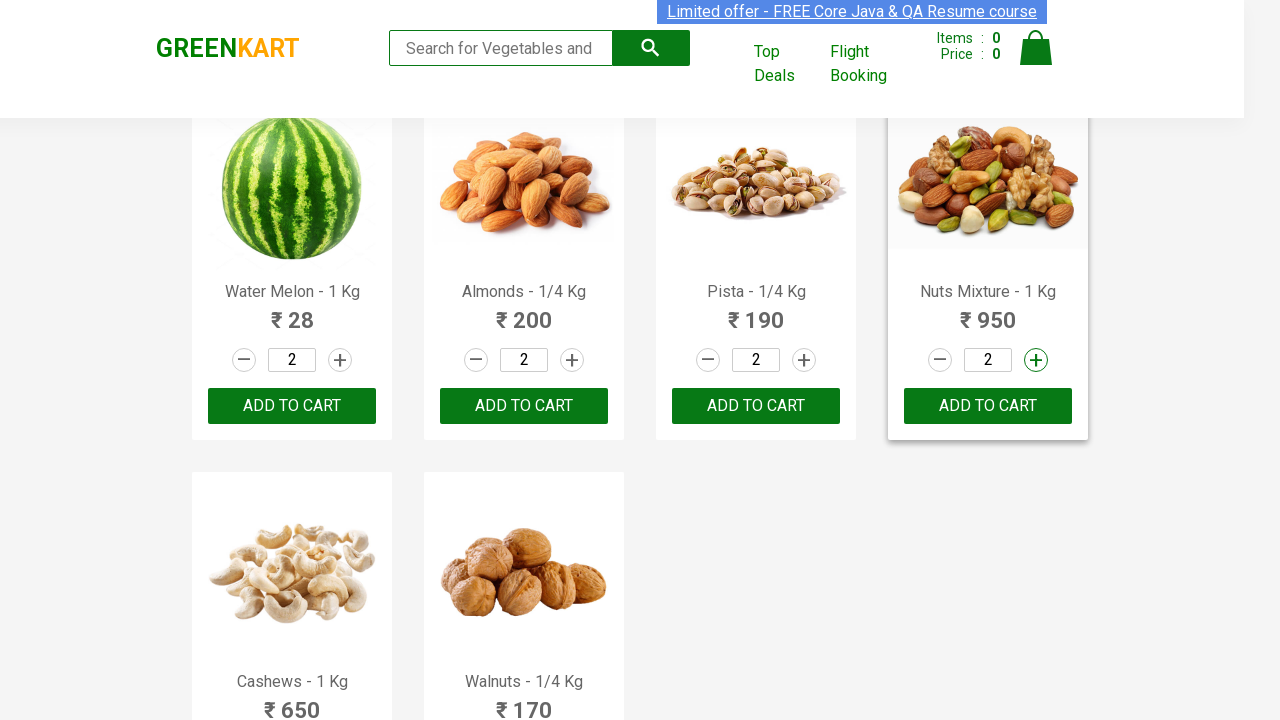

Incremented product quantity at (340, 523) on .products .product .increment >> nth=28
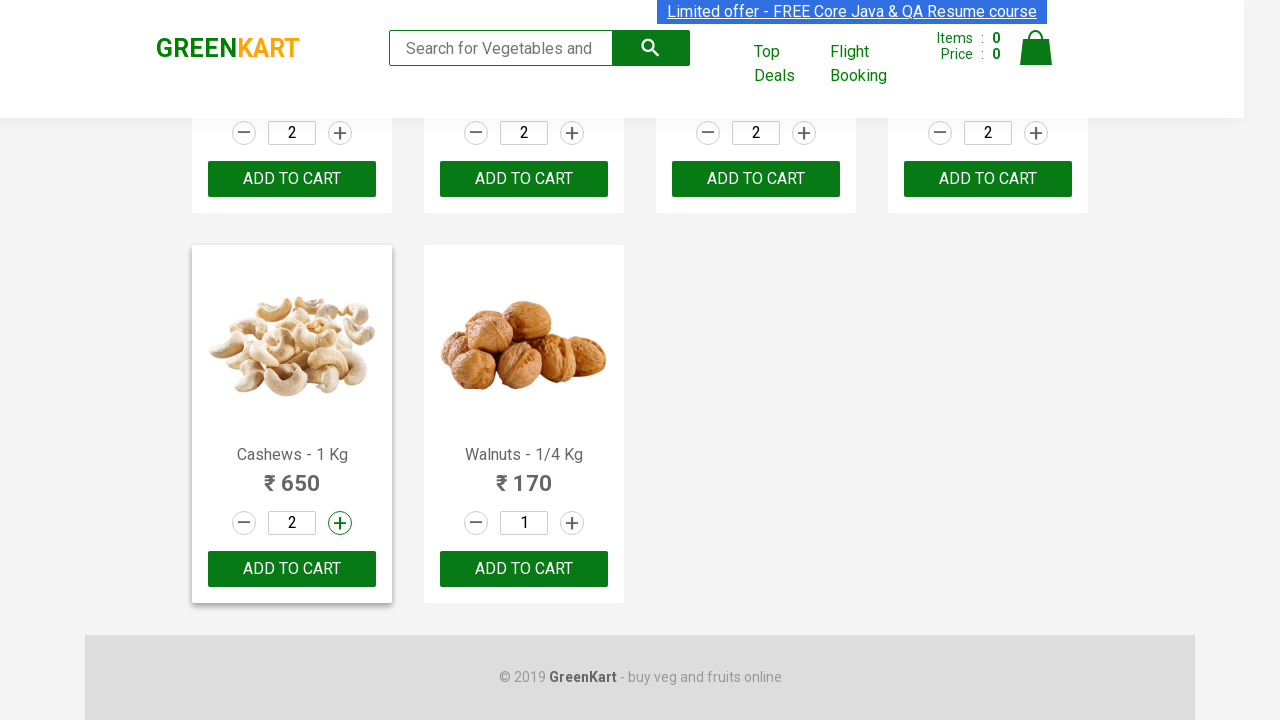

Incremented product quantity at (572, 523) on .products .product .increment >> nth=29
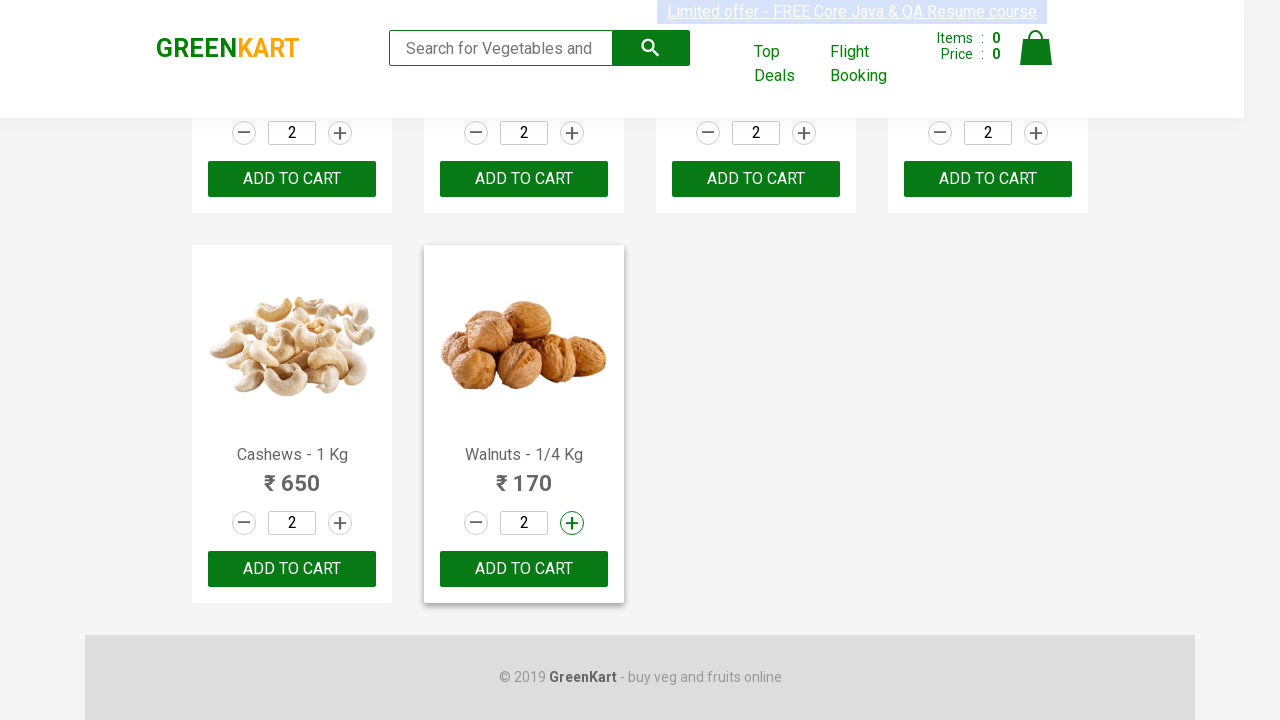

Added product to cart at (292, 360) on .products .product button >> nth=0
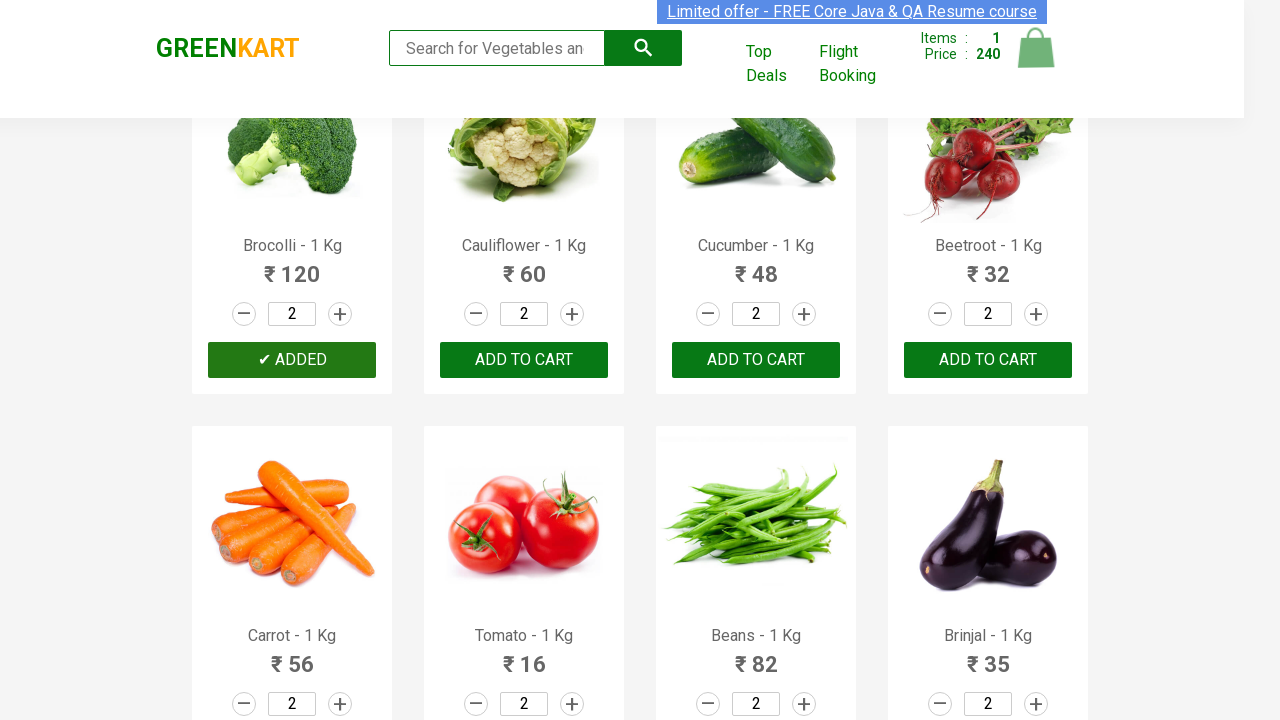

Added product to cart at (524, 360) on .products .product button >> nth=1
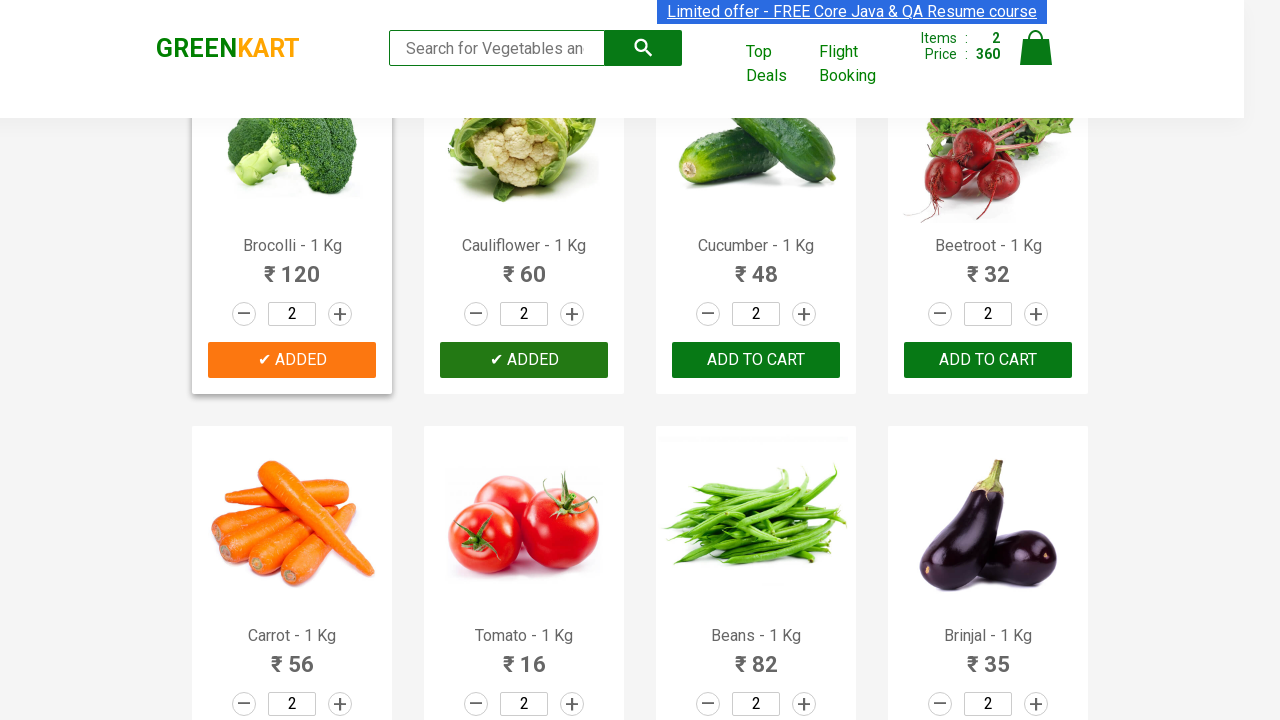

Added product to cart at (756, 360) on .products .product button >> nth=2
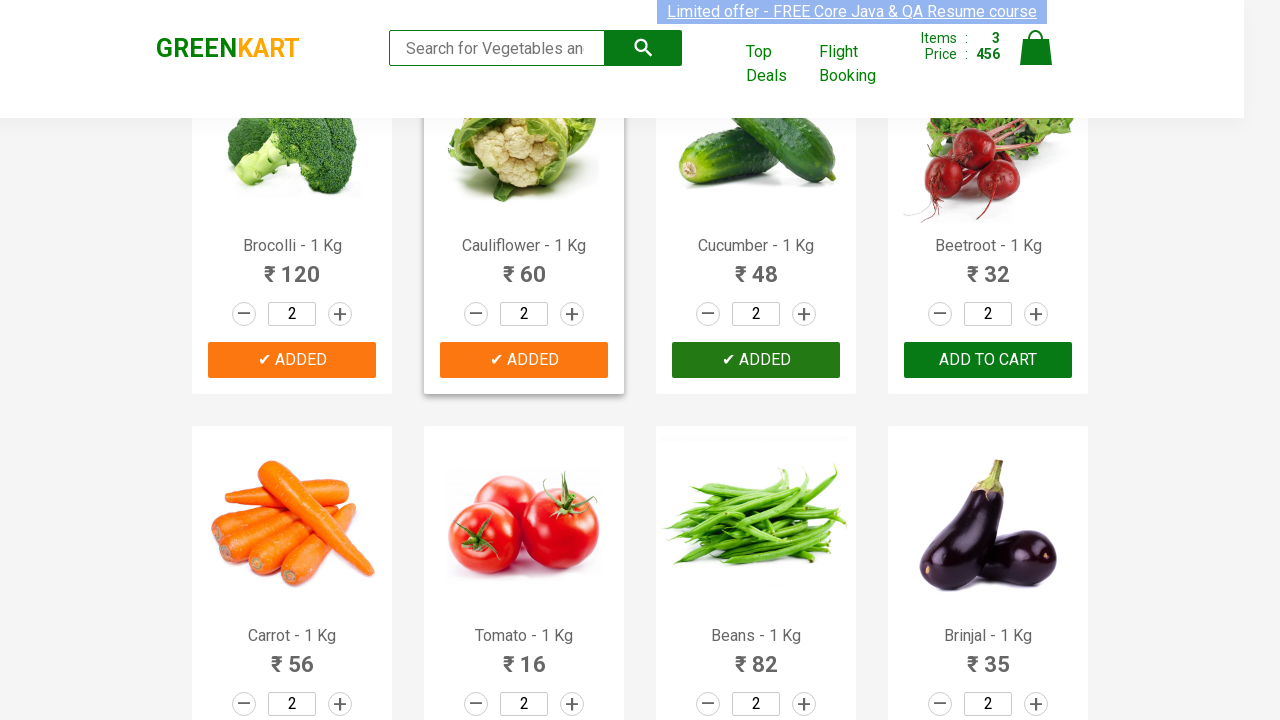

Added product to cart at (988, 360) on .products .product button >> nth=3
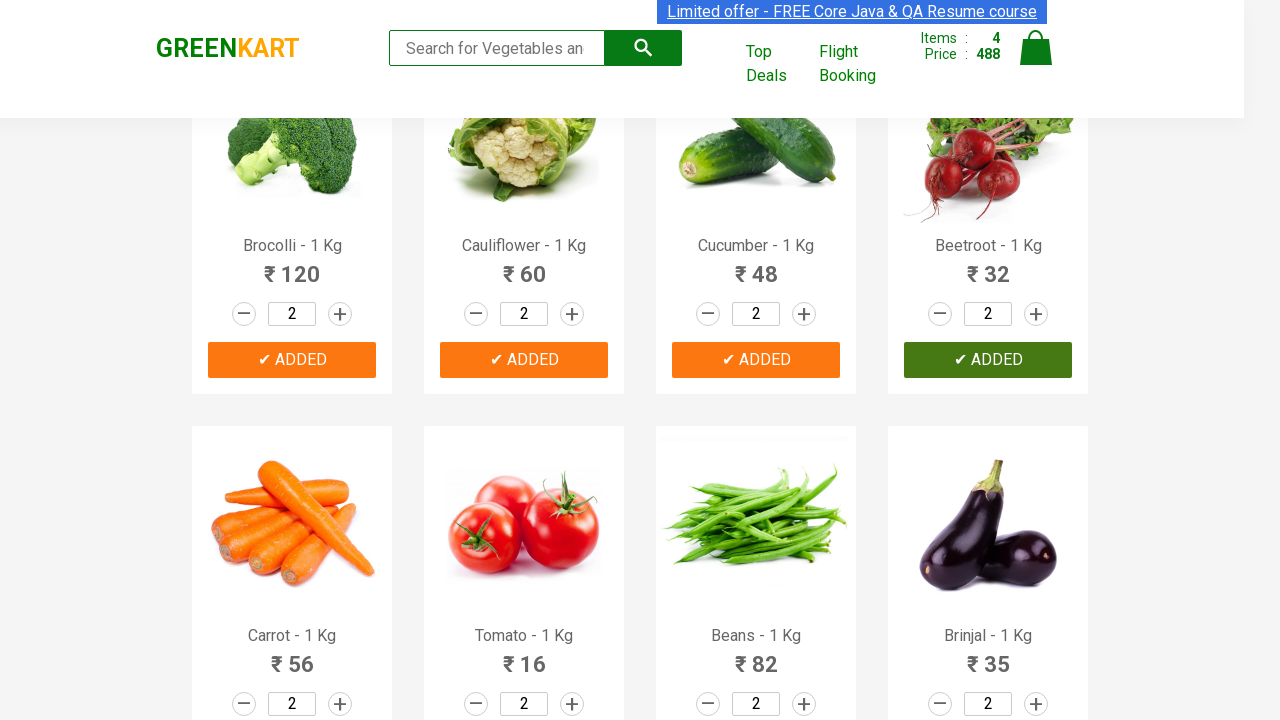

Added product to cart at (292, 360) on .products .product button >> nth=4
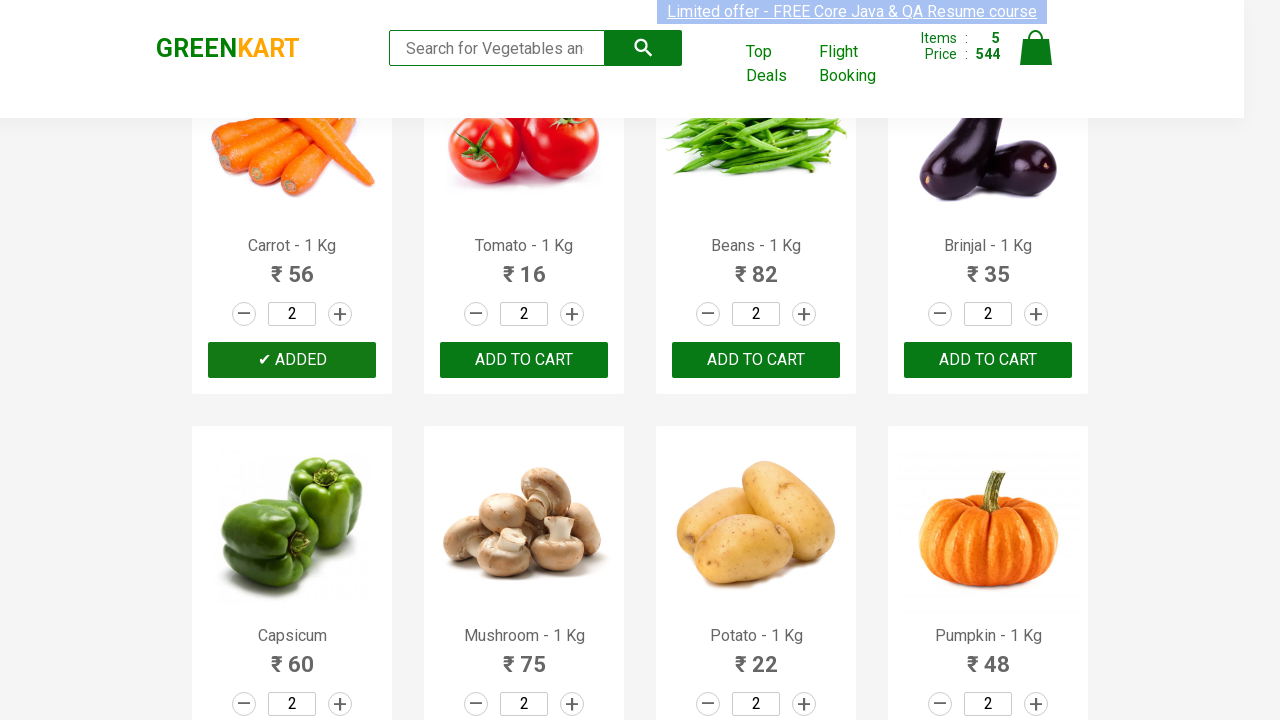

Added product to cart at (524, 360) on .products .product button >> nth=5
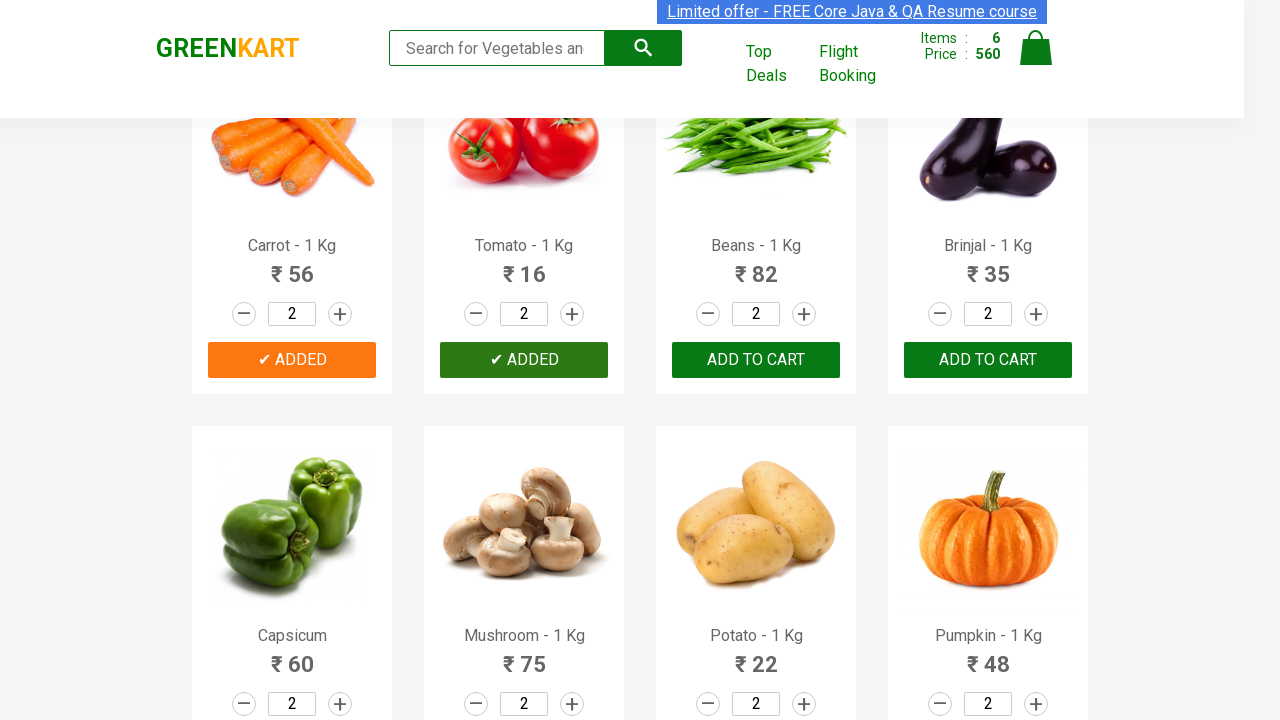

Added product to cart at (756, 360) on .products .product button >> nth=6
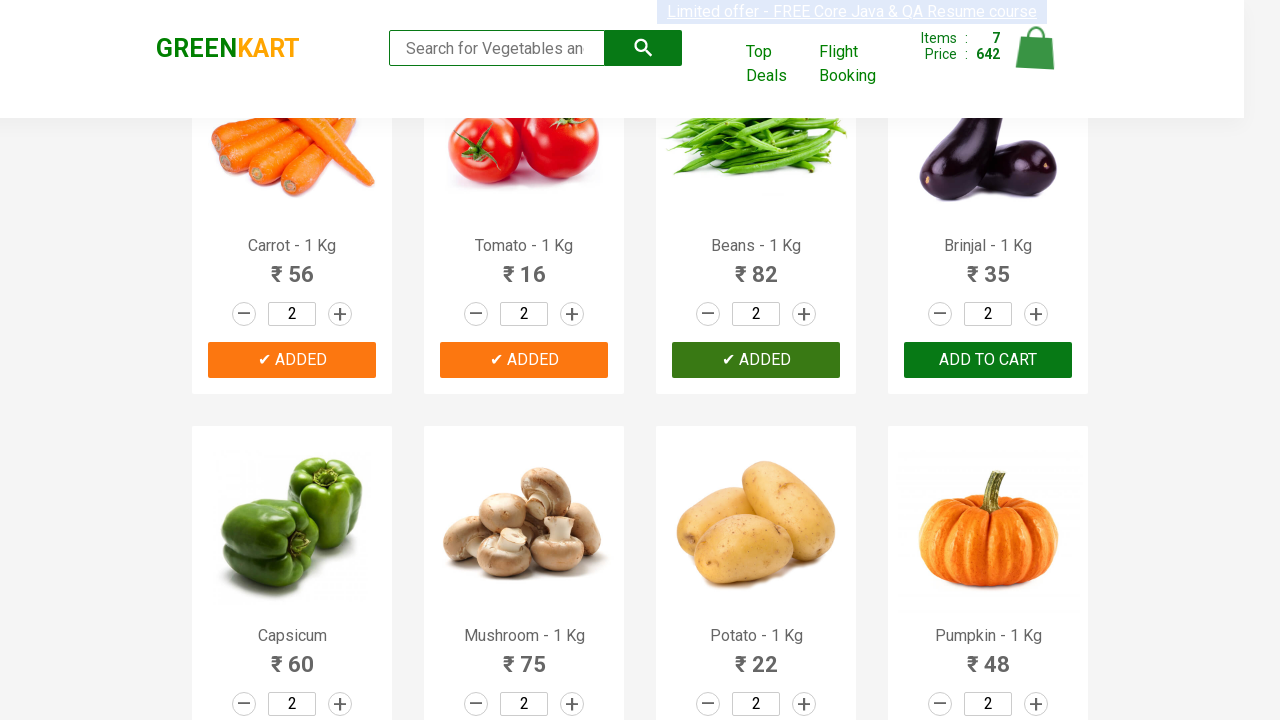

Added product to cart at (988, 360) on .products .product button >> nth=7
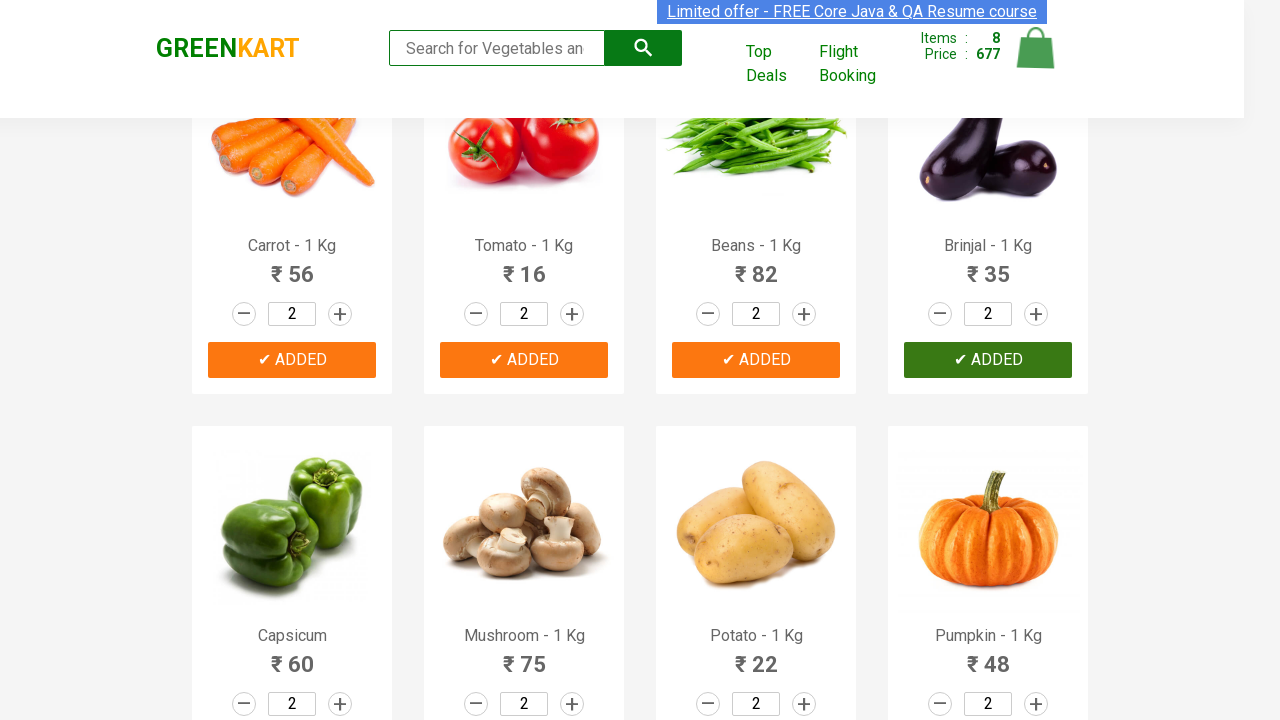

Added product to cart at (292, 360) on .products .product button >> nth=8
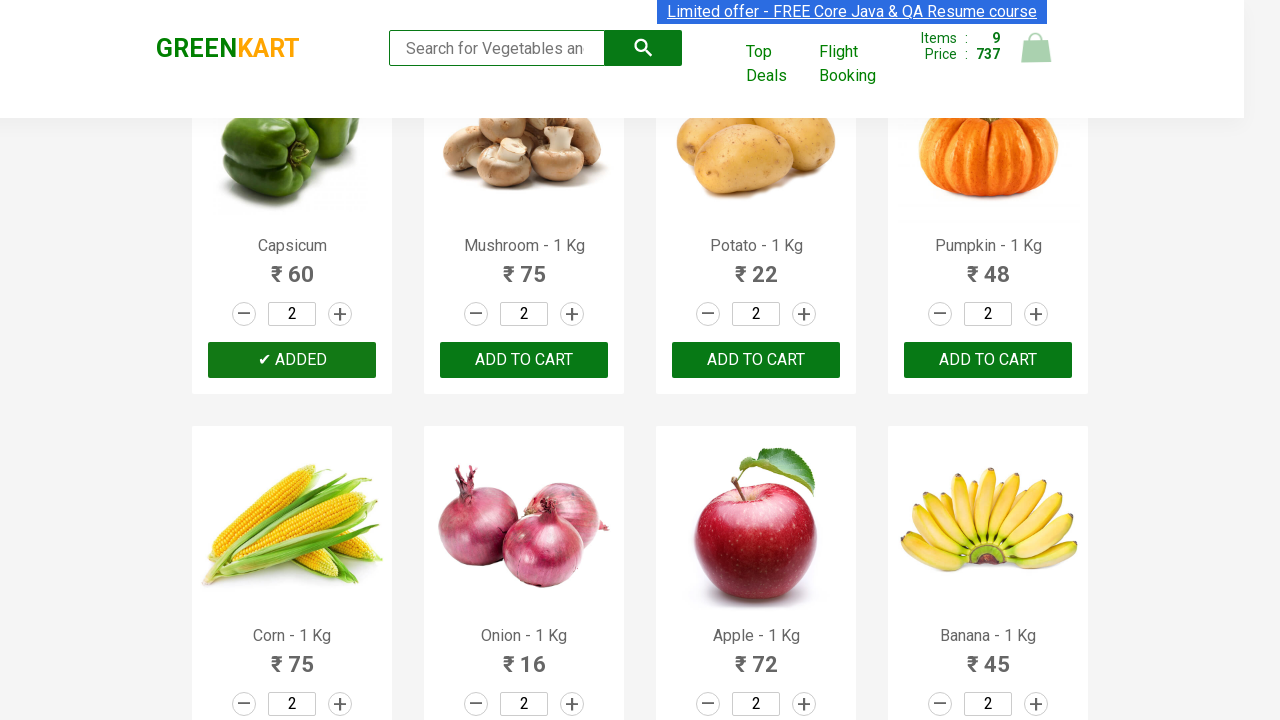

Added product to cart at (524, 360) on .products .product button >> nth=9
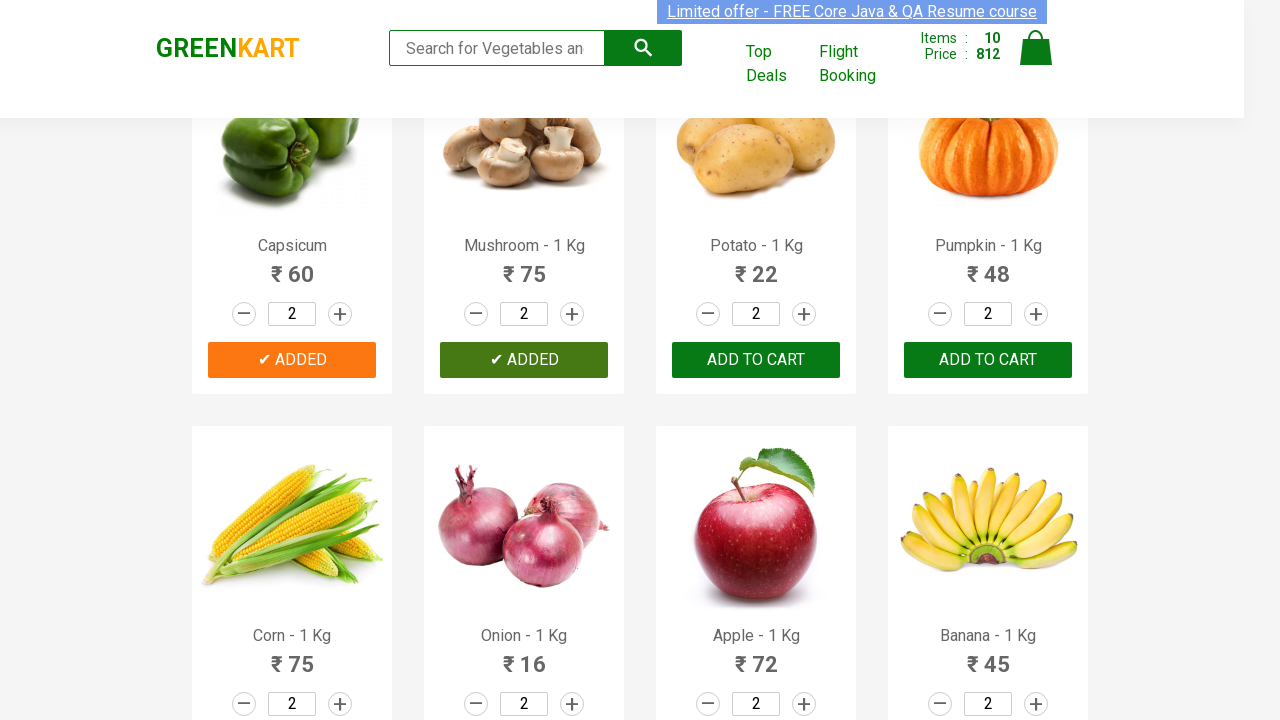

Added product to cart at (756, 360) on .products .product button >> nth=10
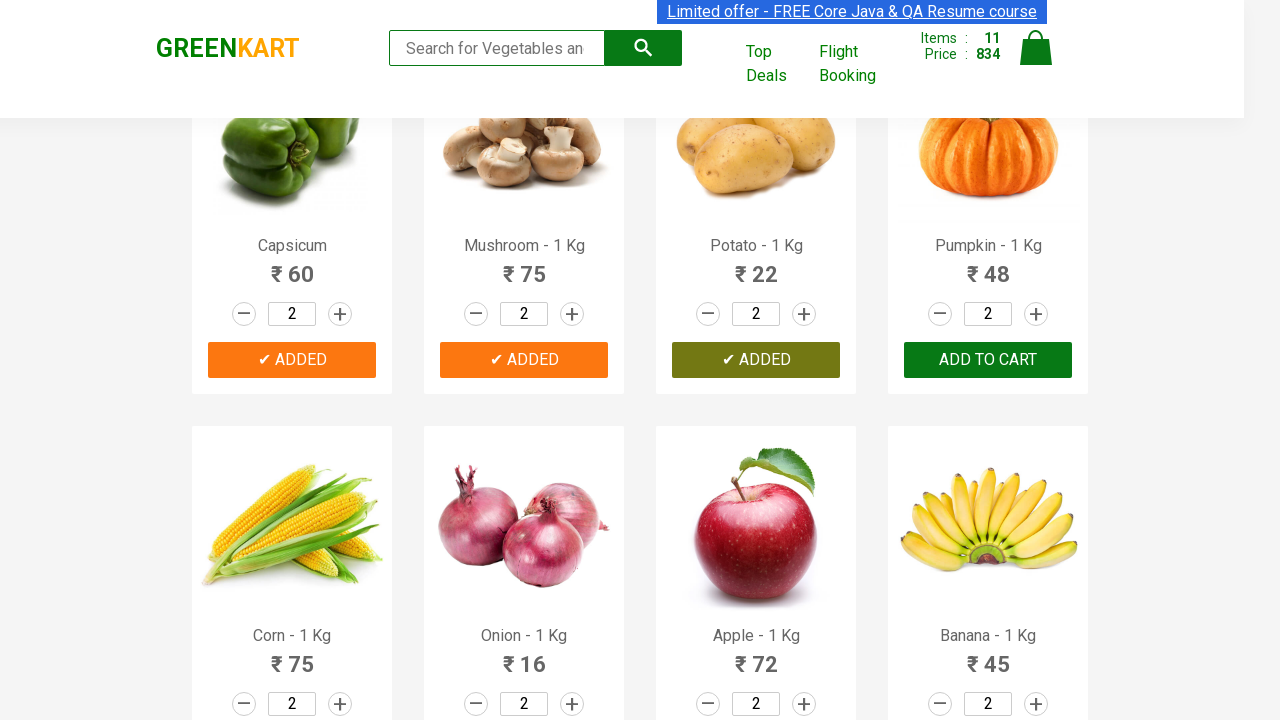

Added product to cart at (988, 360) on .products .product button >> nth=11
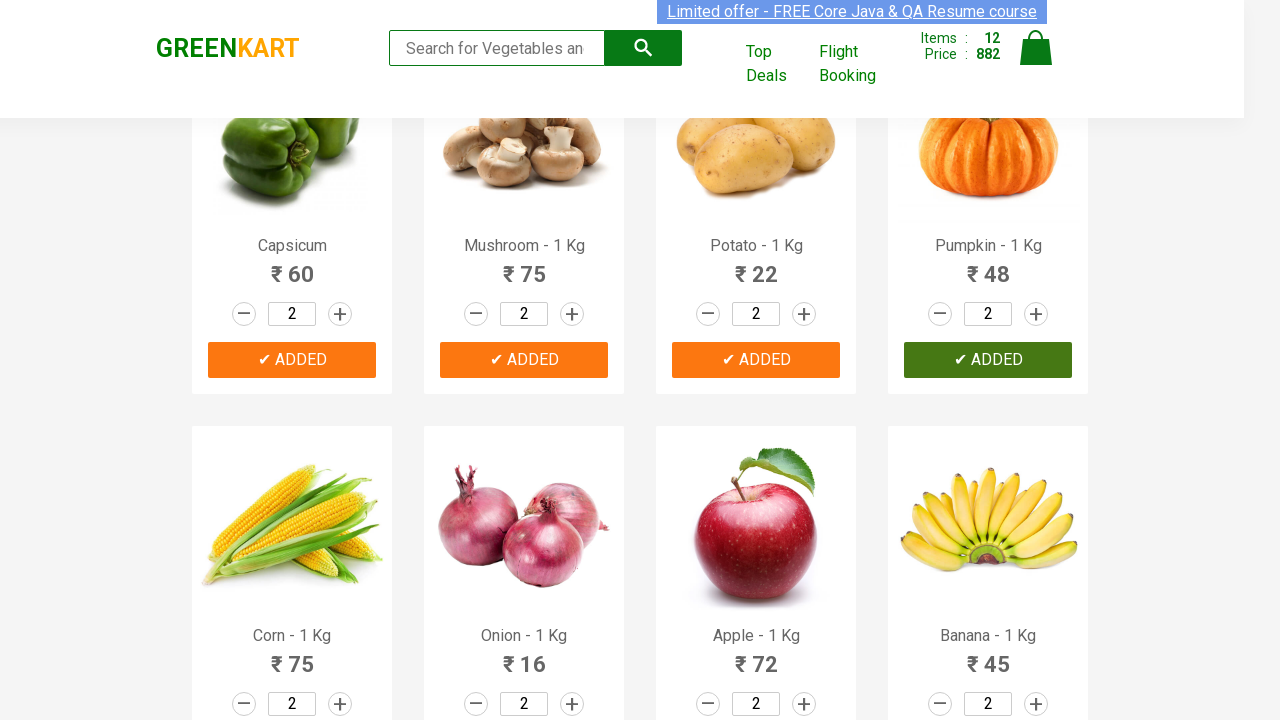

Added product to cart at (292, 360) on .products .product button >> nth=12
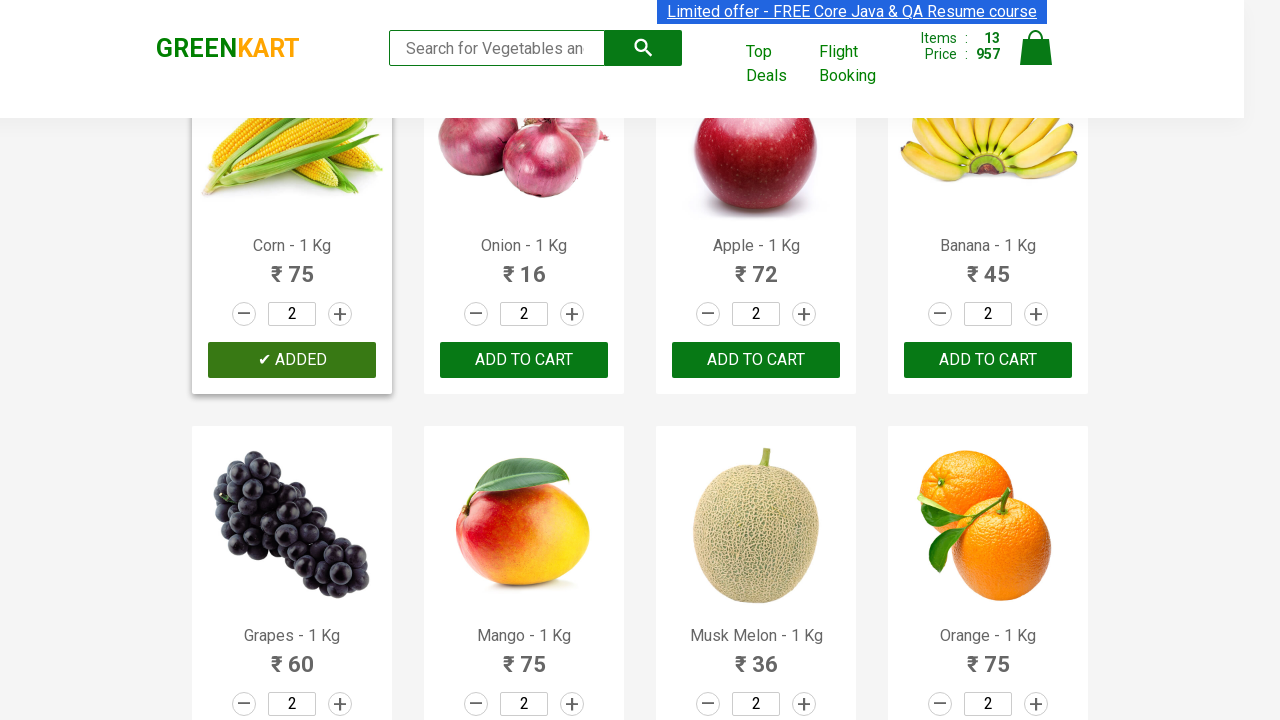

Added product to cart at (524, 360) on .products .product button >> nth=13
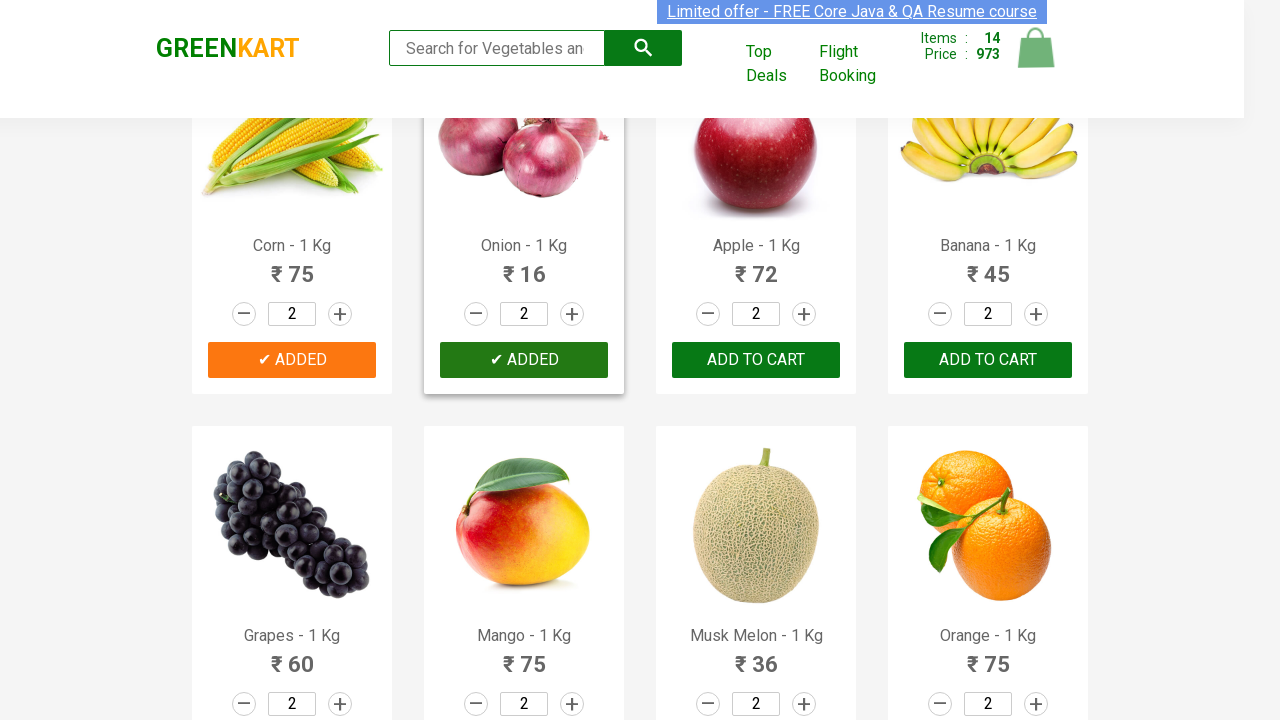

Added product to cart at (756, 360) on .products .product button >> nth=14
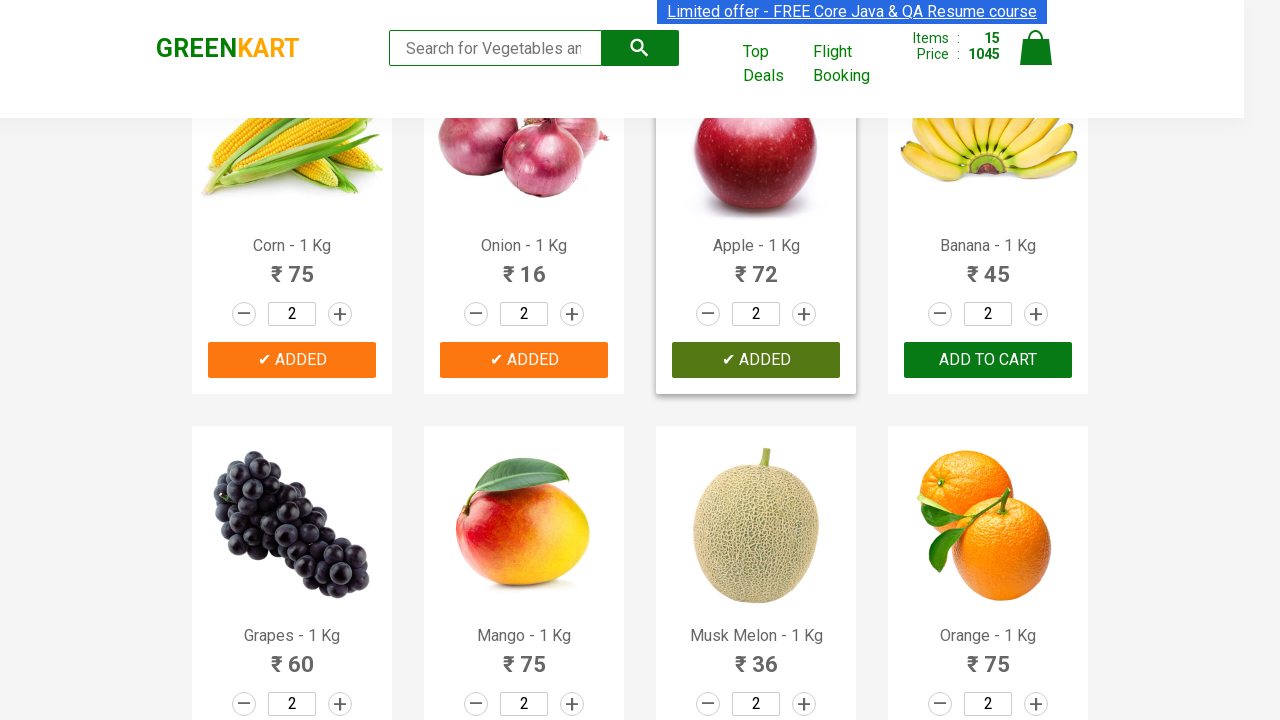

Added product to cart at (988, 360) on .products .product button >> nth=15
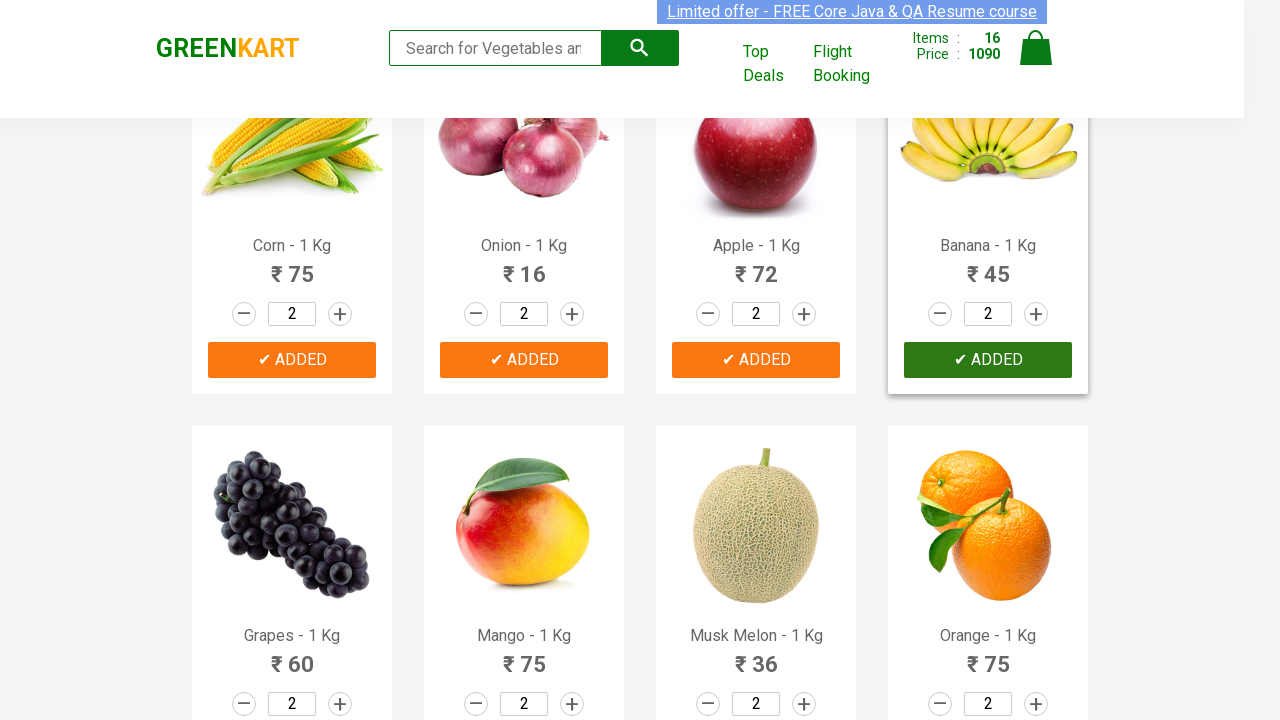

Added product to cart at (292, 360) on .products .product button >> nth=16
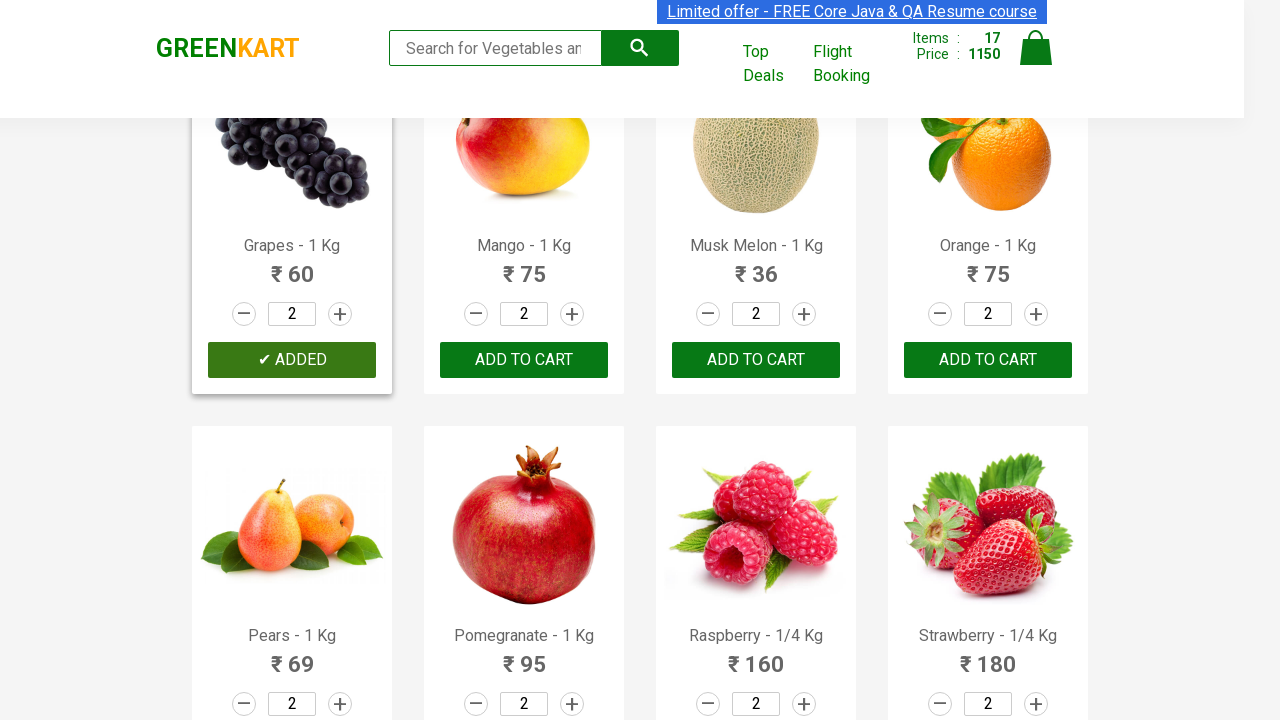

Added product to cart at (524, 360) on .products .product button >> nth=17
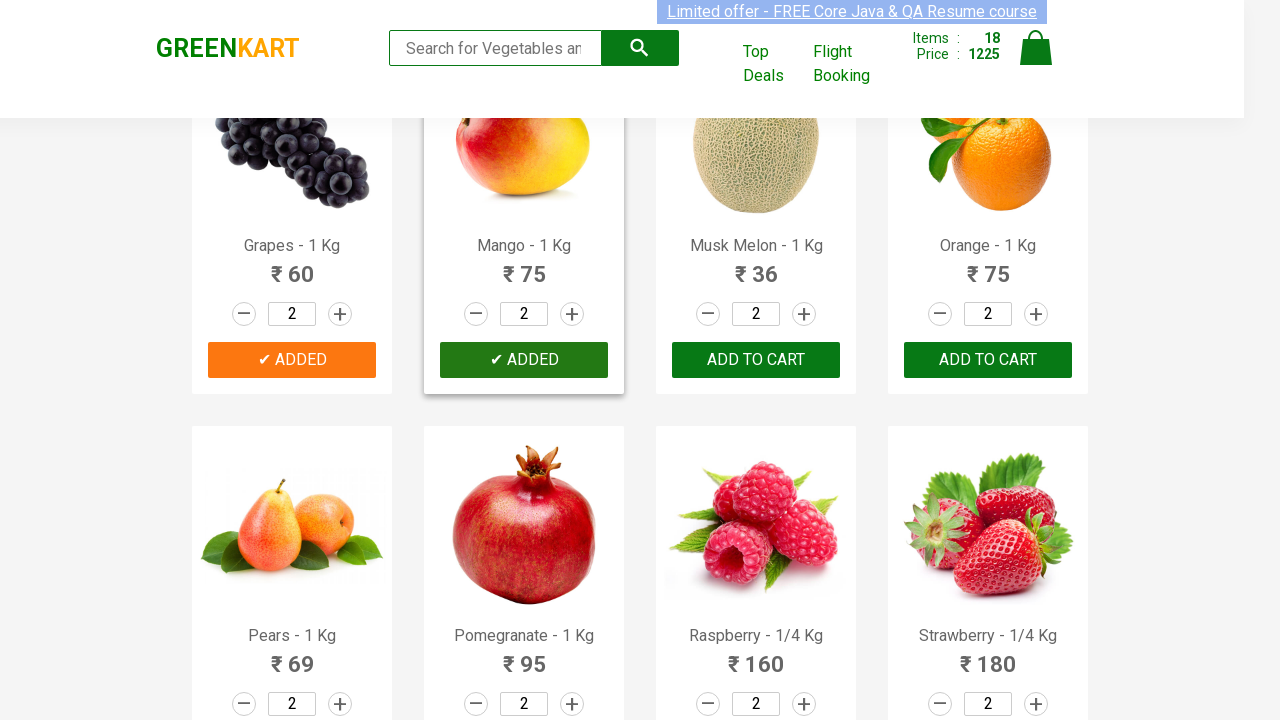

Added product to cart at (756, 360) on .products .product button >> nth=18
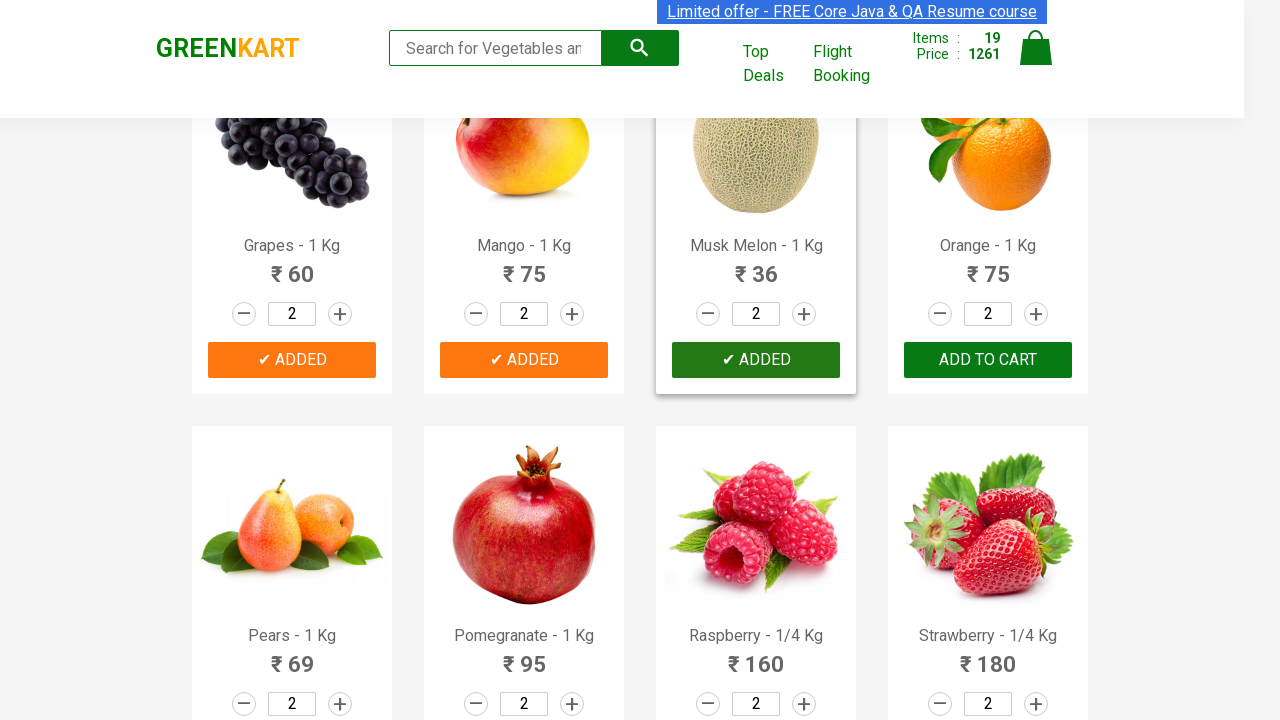

Added product to cart at (988, 360) on .products .product button >> nth=19
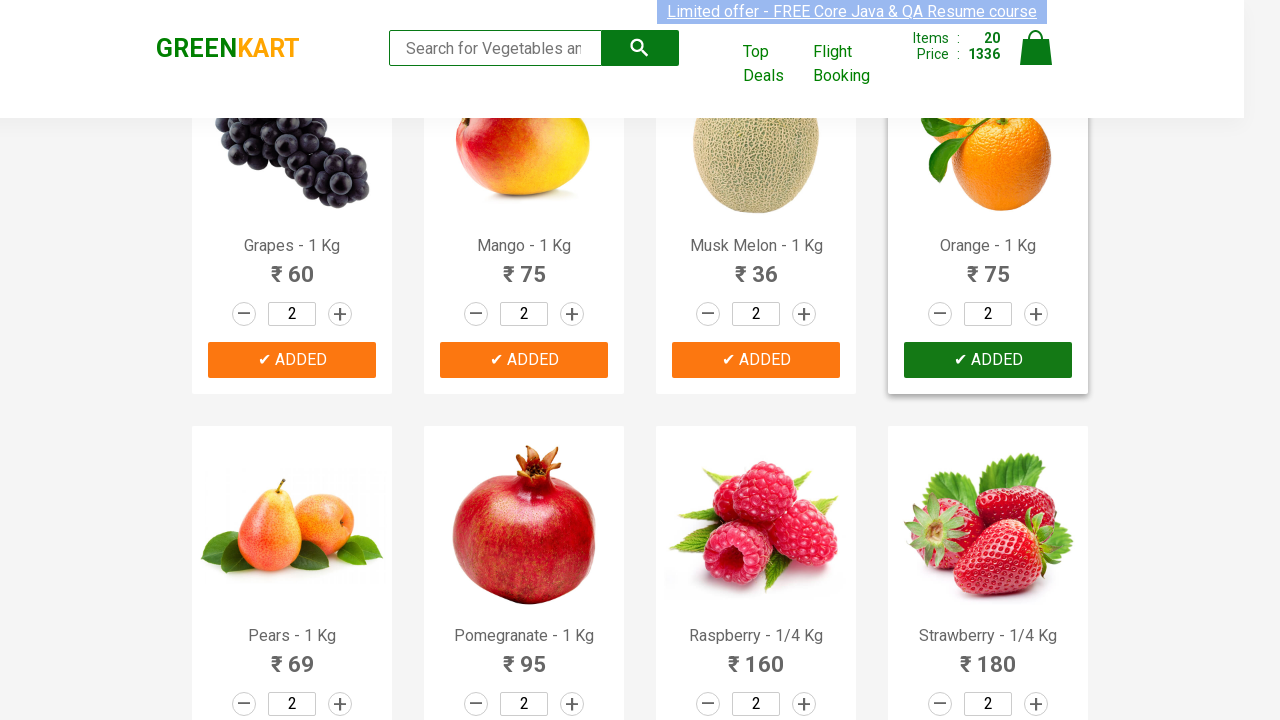

Added product to cart at (292, 360) on .products .product button >> nth=20
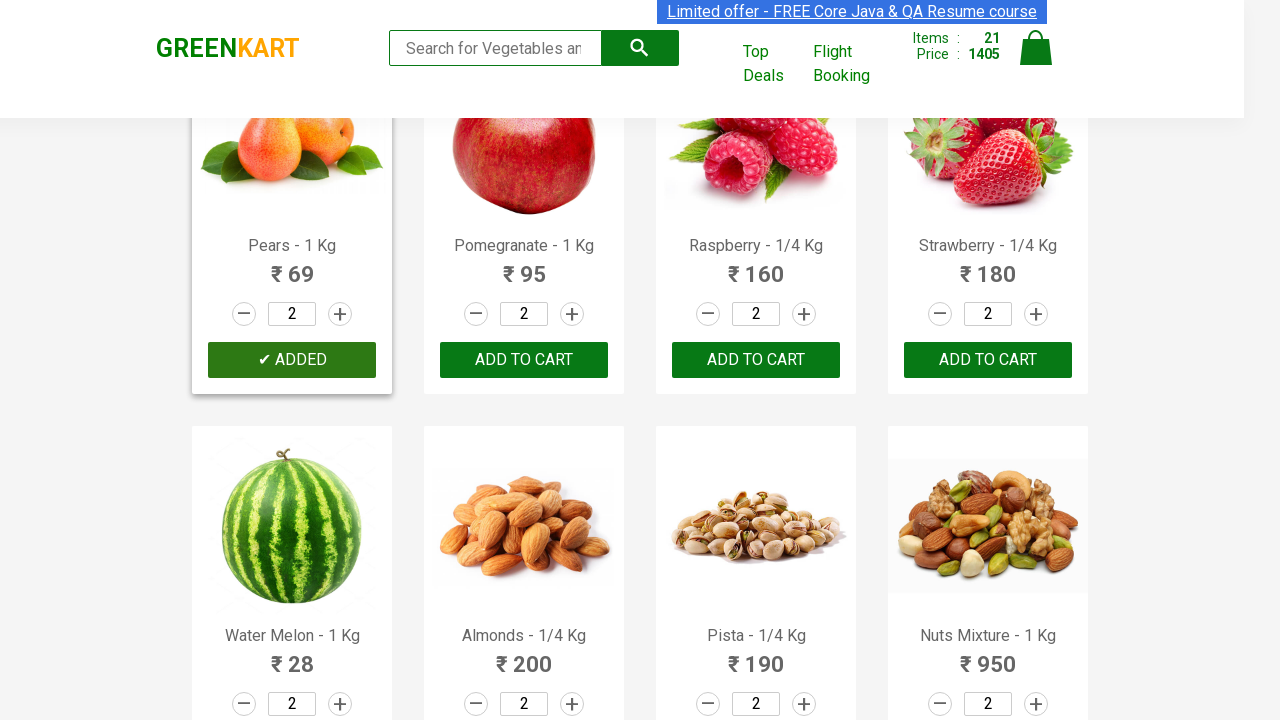

Added product to cart at (524, 360) on .products .product button >> nth=21
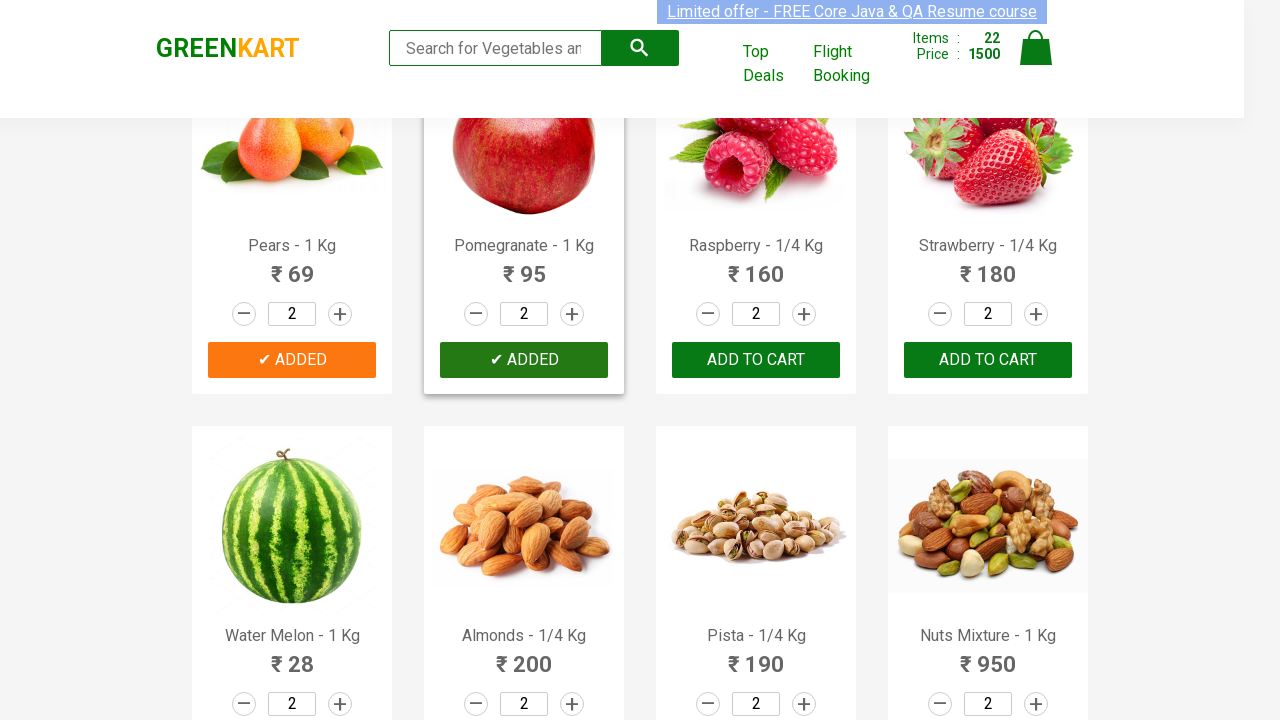

Added product to cart at (756, 360) on .products .product button >> nth=22
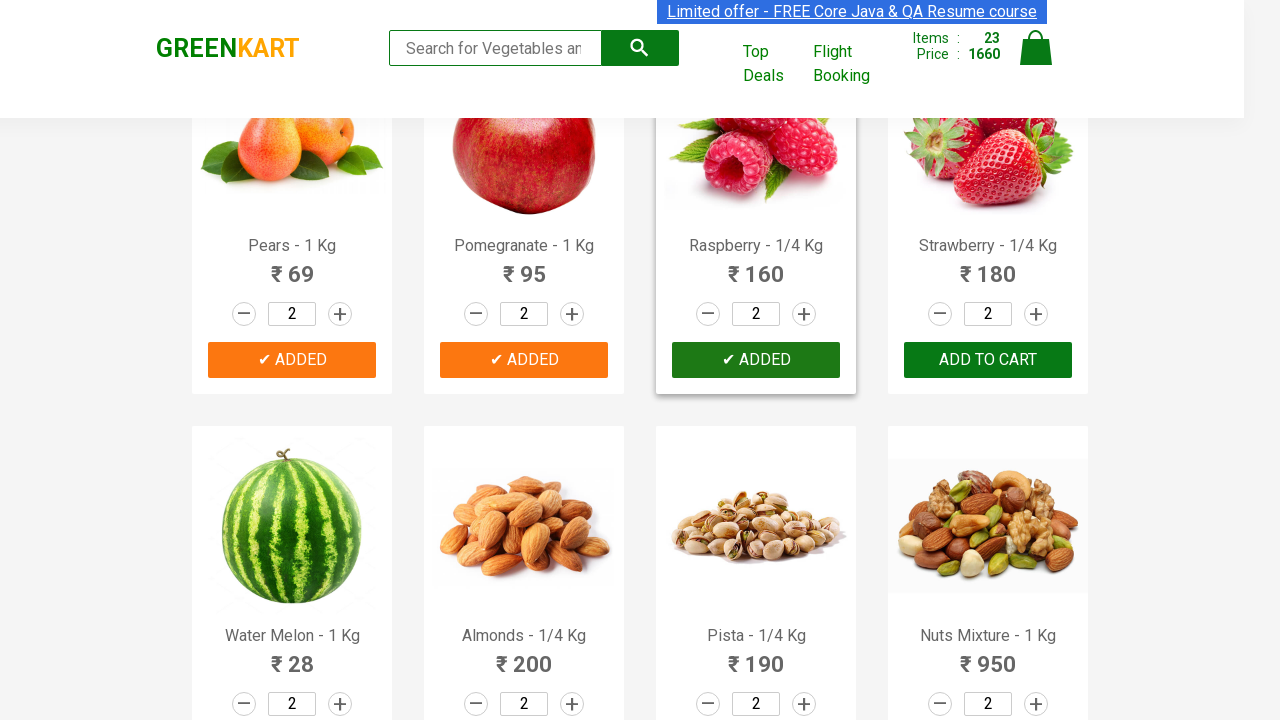

Added product to cart at (988, 360) on .products .product button >> nth=23
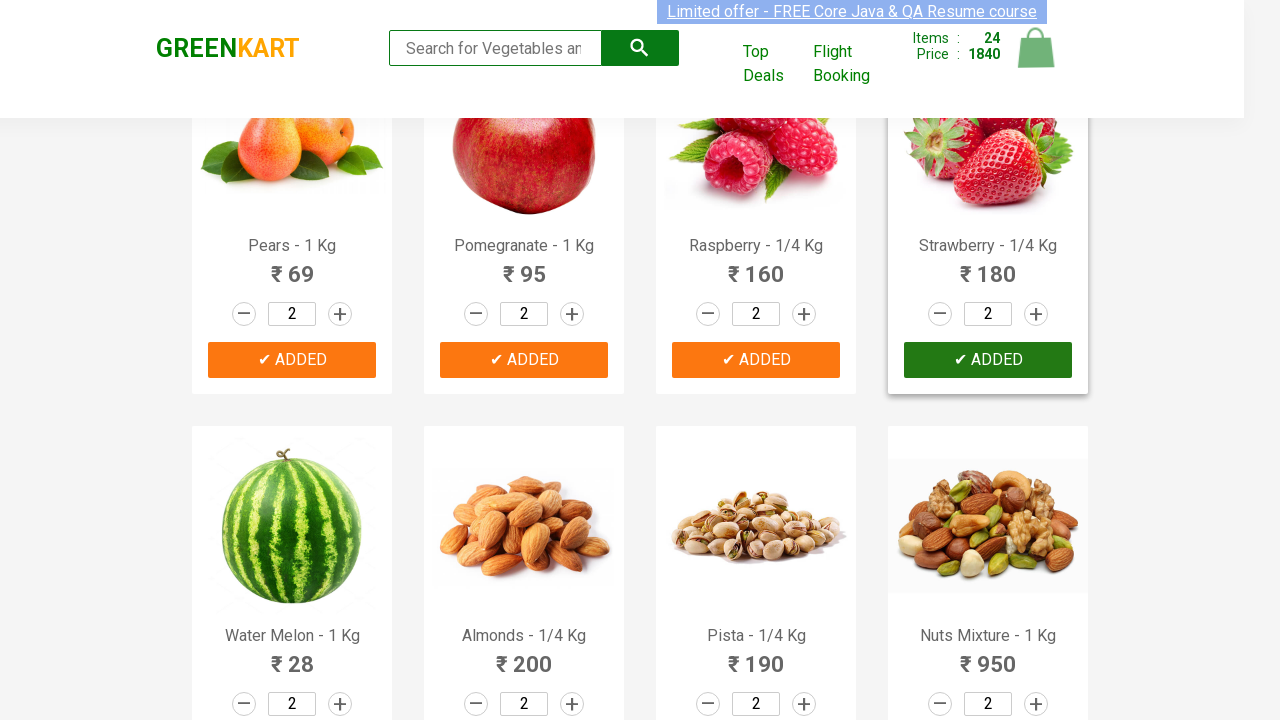

Added product to cart at (292, 360) on .products .product button >> nth=24
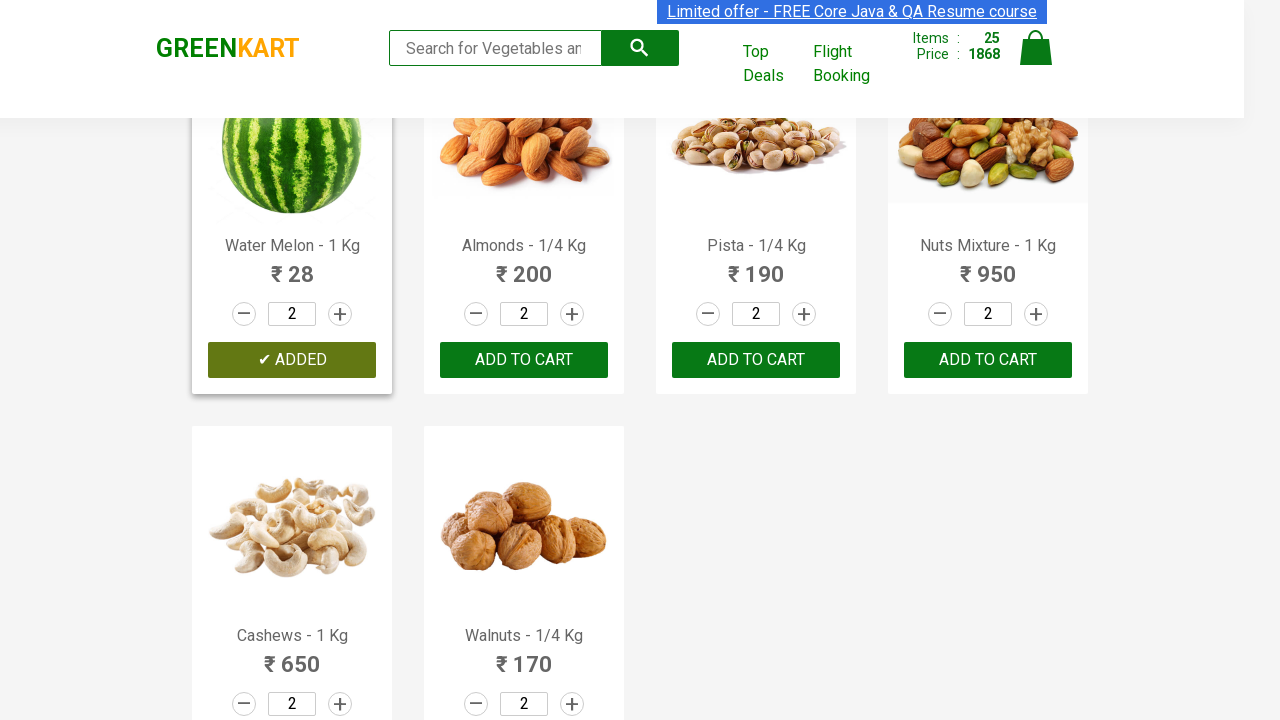

Added product to cart at (524, 360) on .products .product button >> nth=25
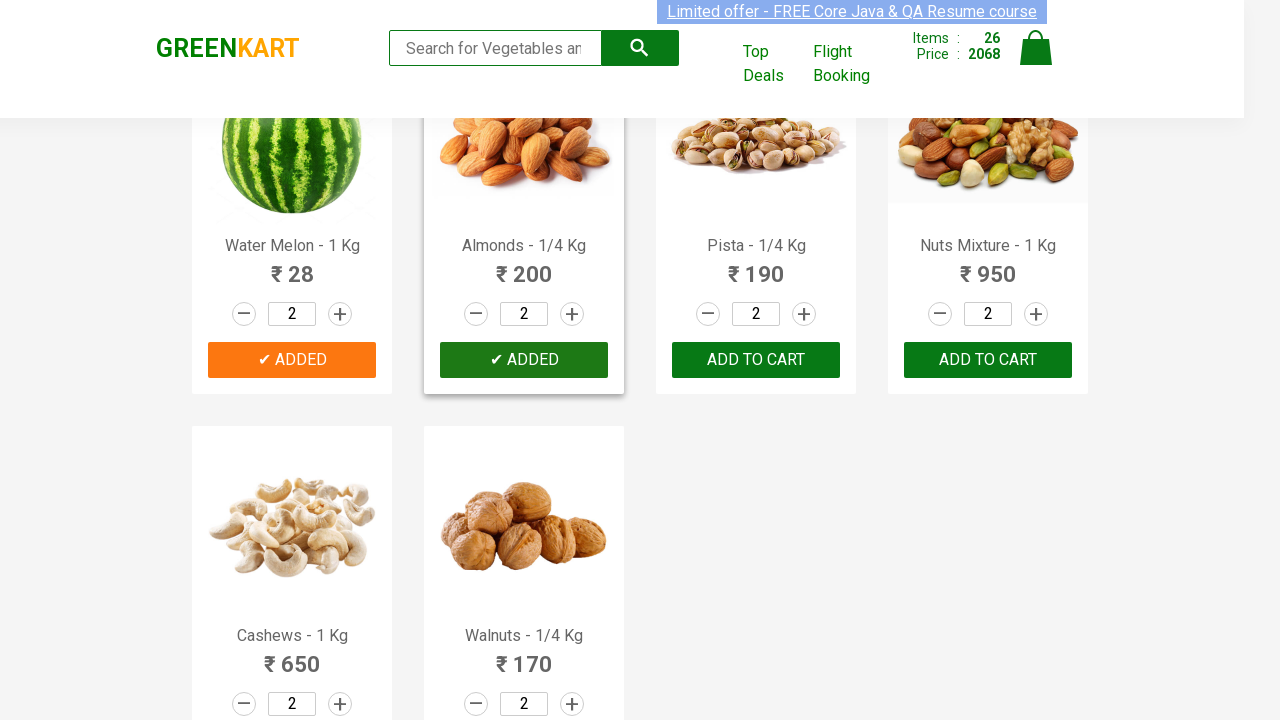

Added product to cart at (756, 360) on .products .product button >> nth=26
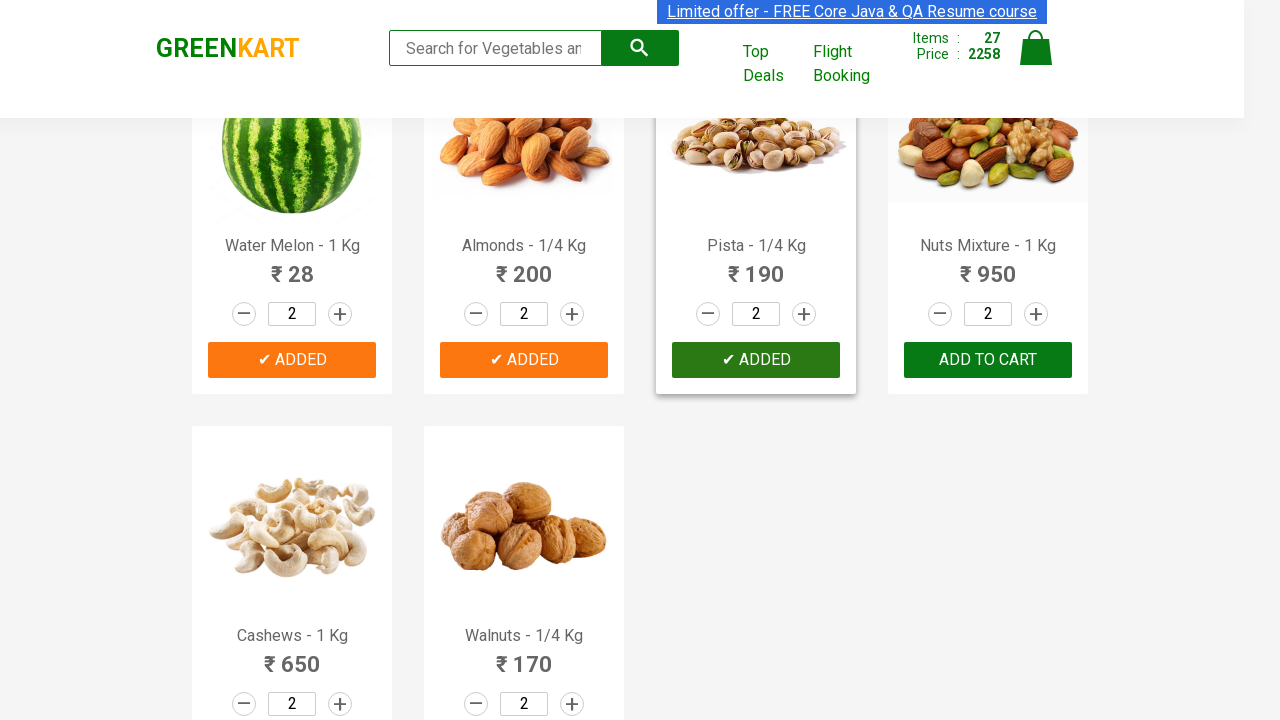

Added product to cart at (988, 360) on .products .product button >> nth=27
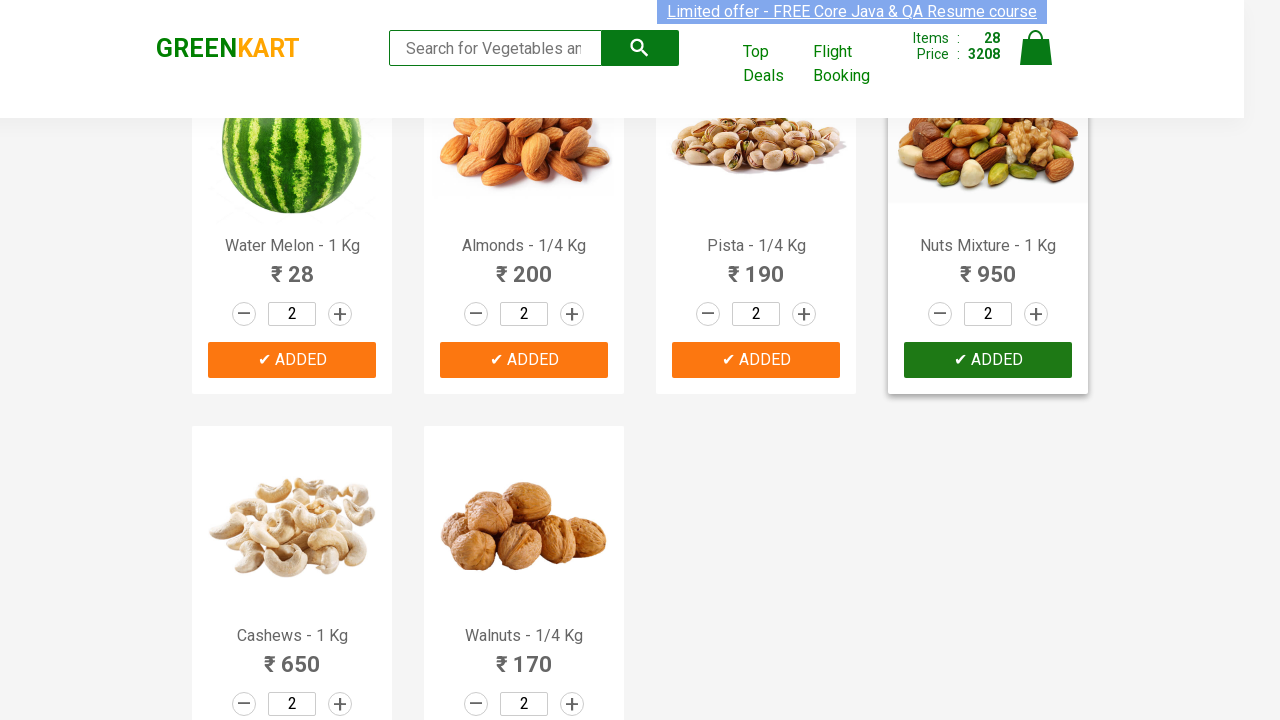

Added product to cart at (292, 569) on .products .product button >> nth=28
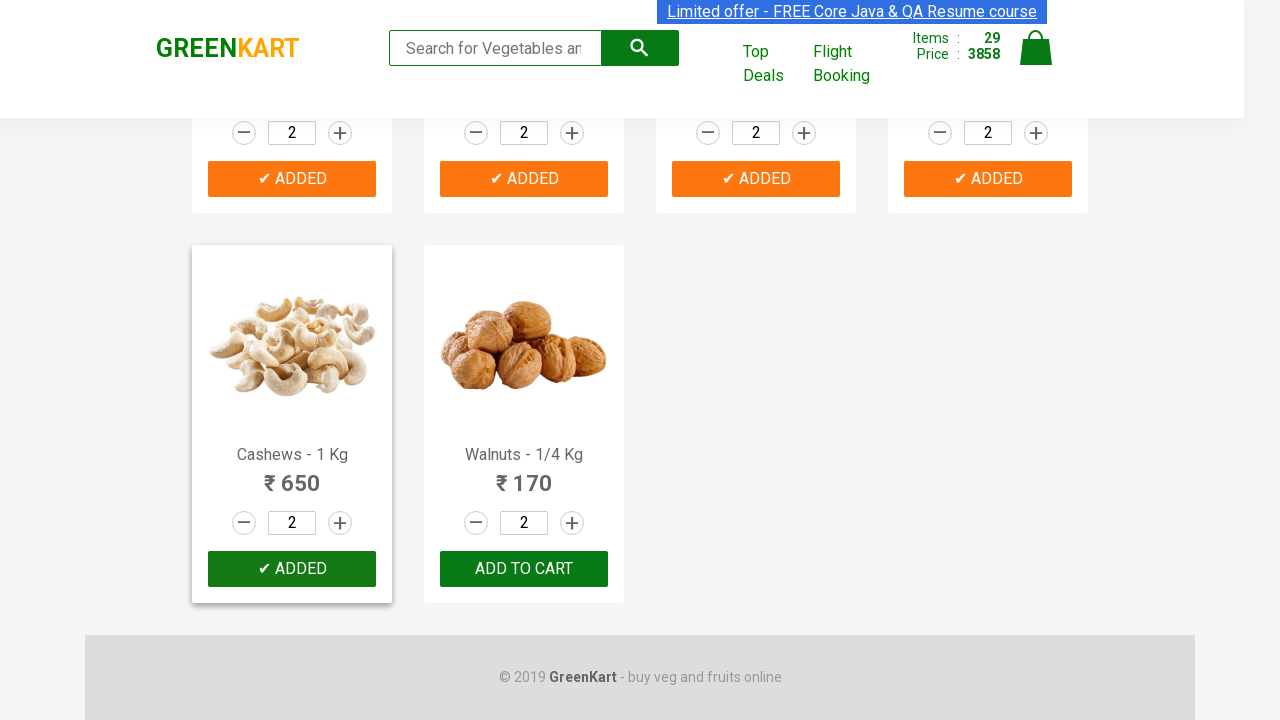

Added product to cart at (524, 569) on .products .product button >> nth=29
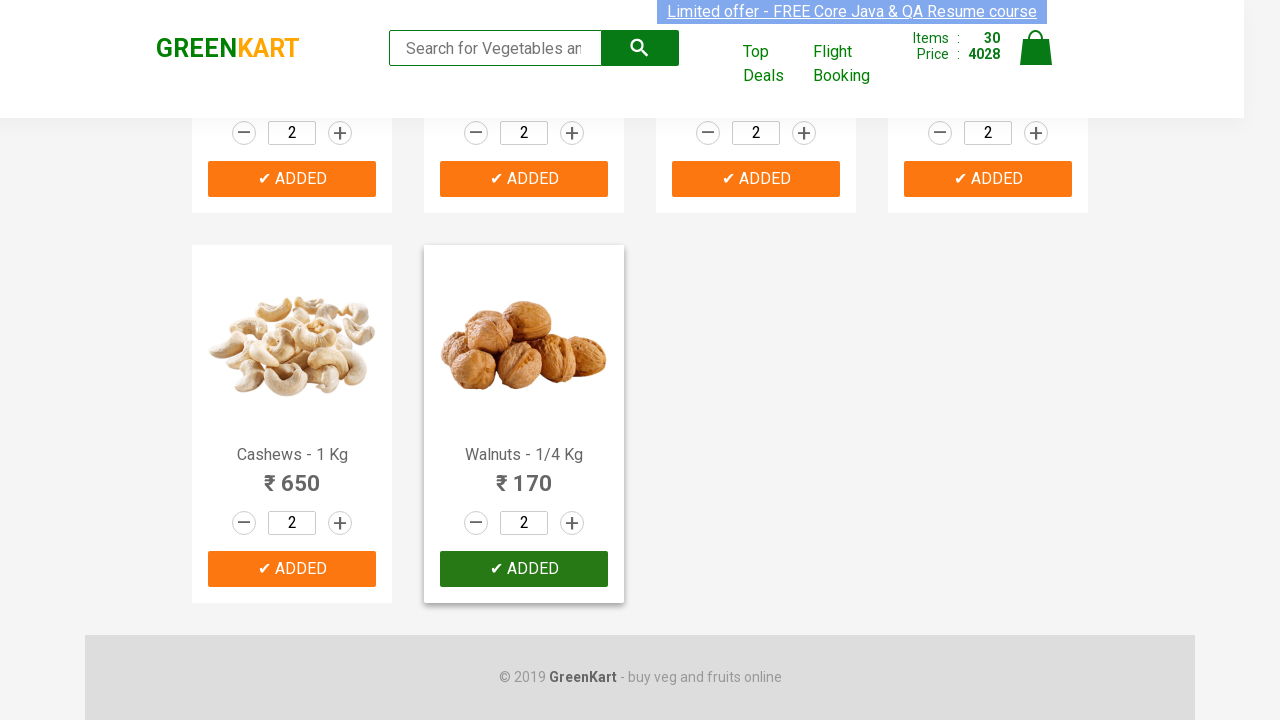

Clicked cart icon to view cart at (1036, 59) on .cart-icon
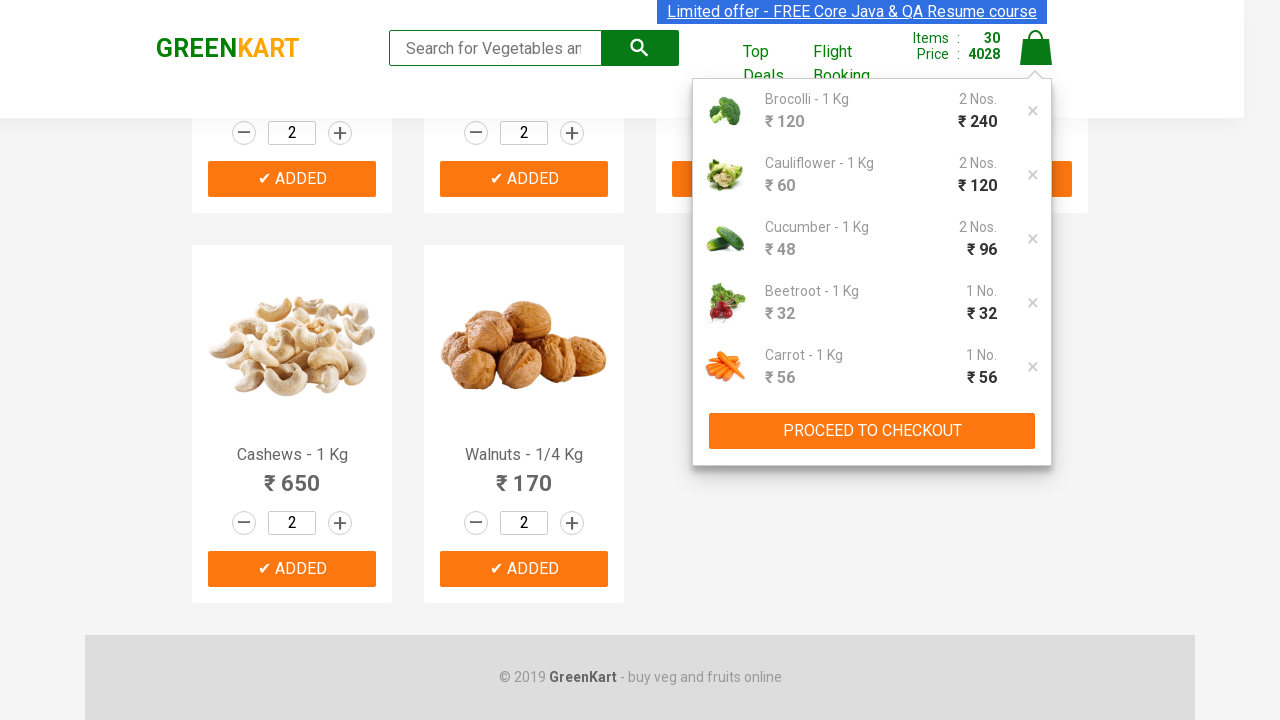

Clicked PROCEED TO CHECKOUT button at (872, 431) on internal:text="PROCEED TO CHECKOUT"i
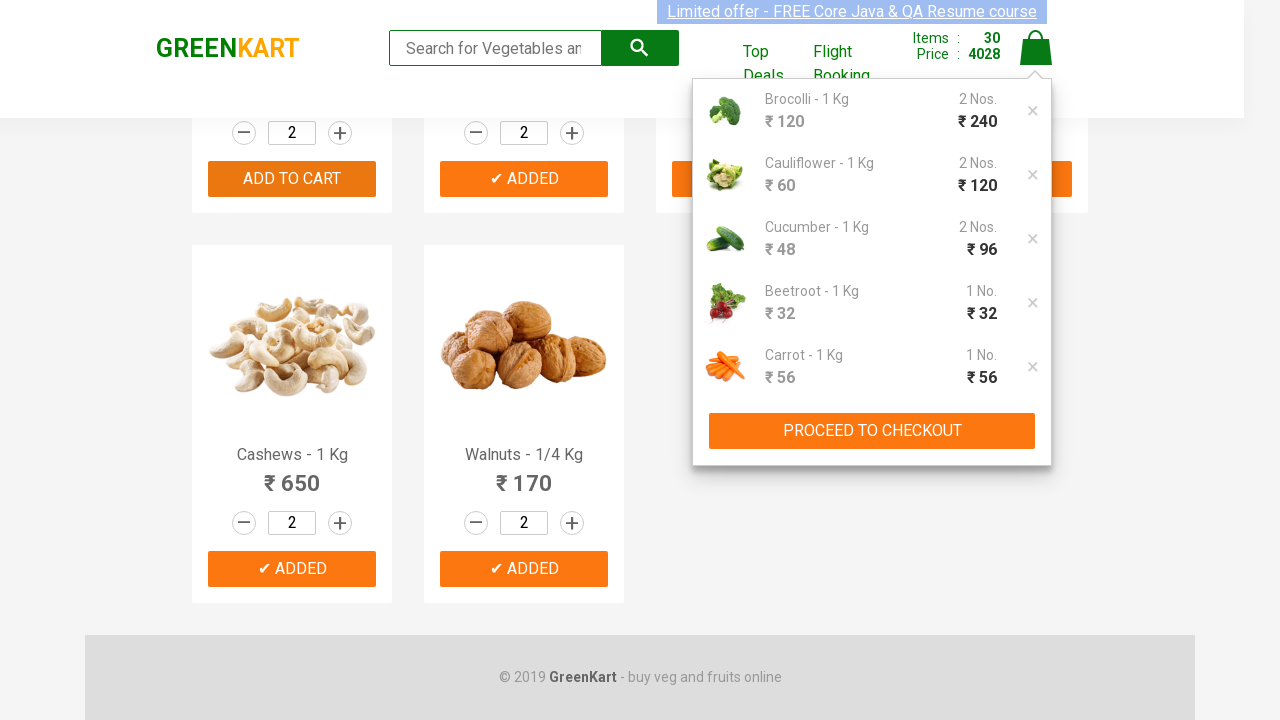

Cart table loaded
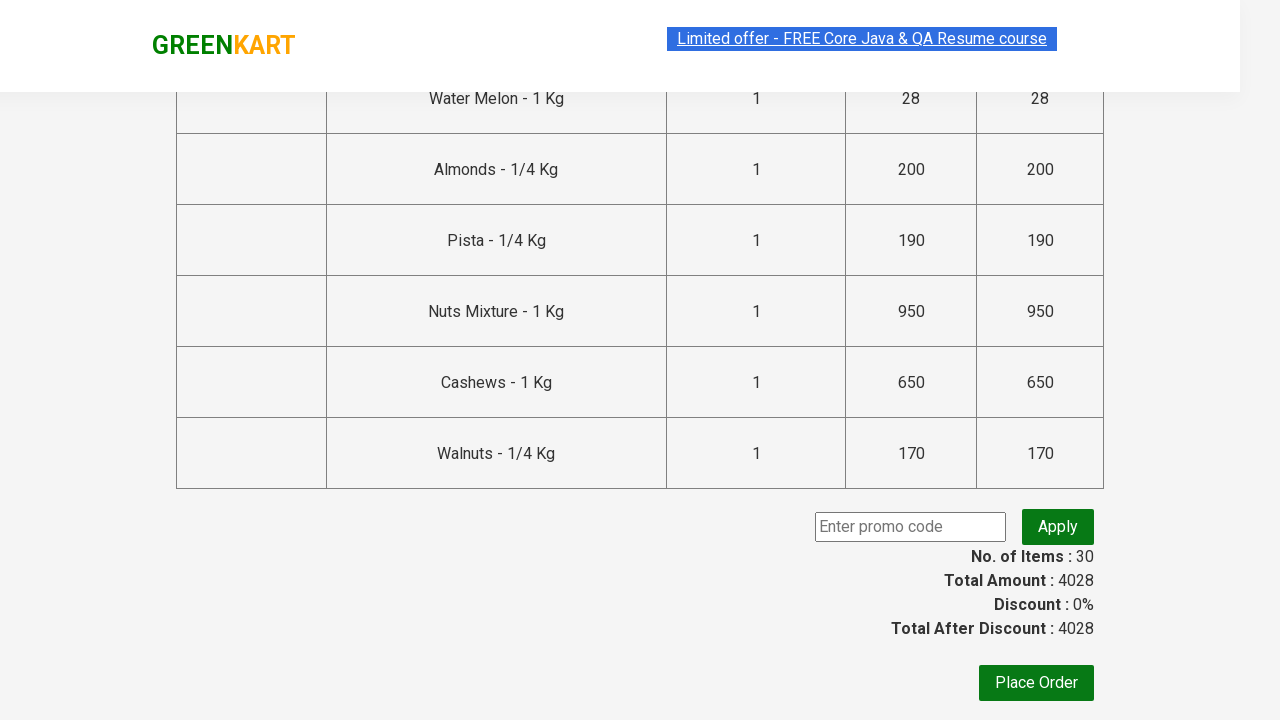

Clicked Place Order button at (1036, 686) on internal:text="Place Order"i
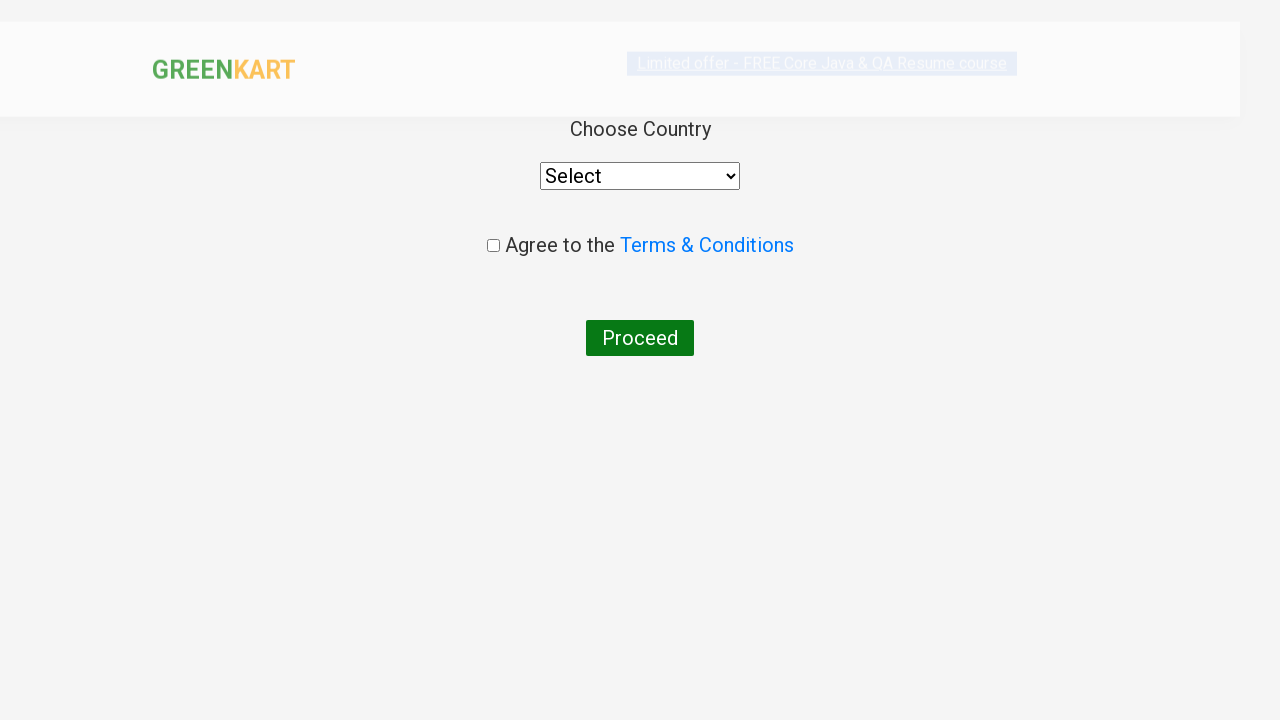

Clicked Proceed without accepting Terms & Conditions at (640, 338) on internal:text="Proceed"i
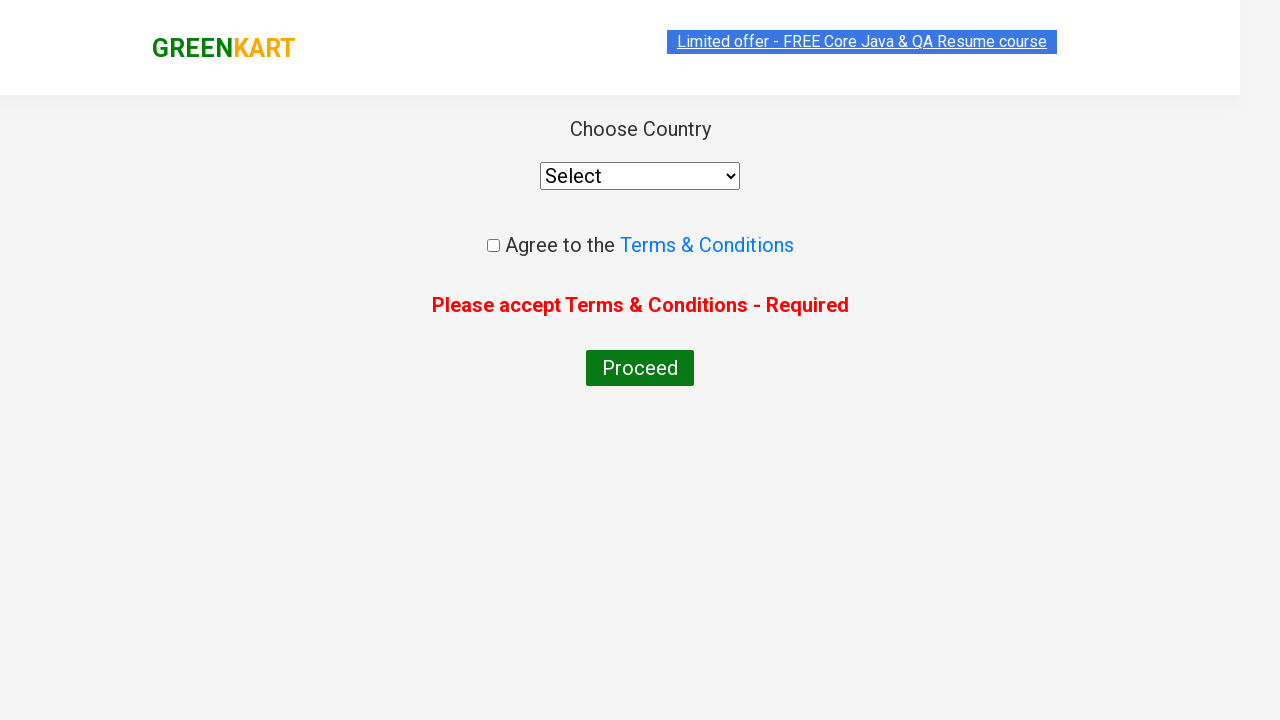

Error alert appeared due to missing Terms & Conditions acceptance
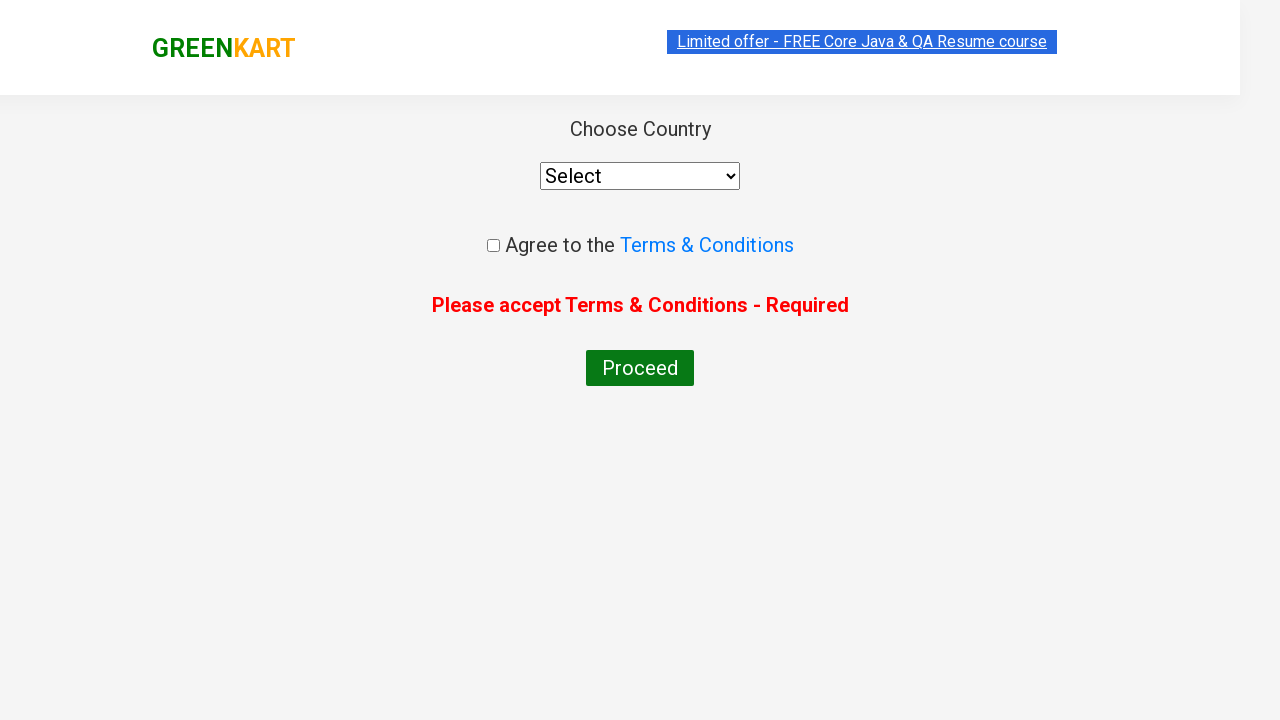

Selected India from country dropdown on select
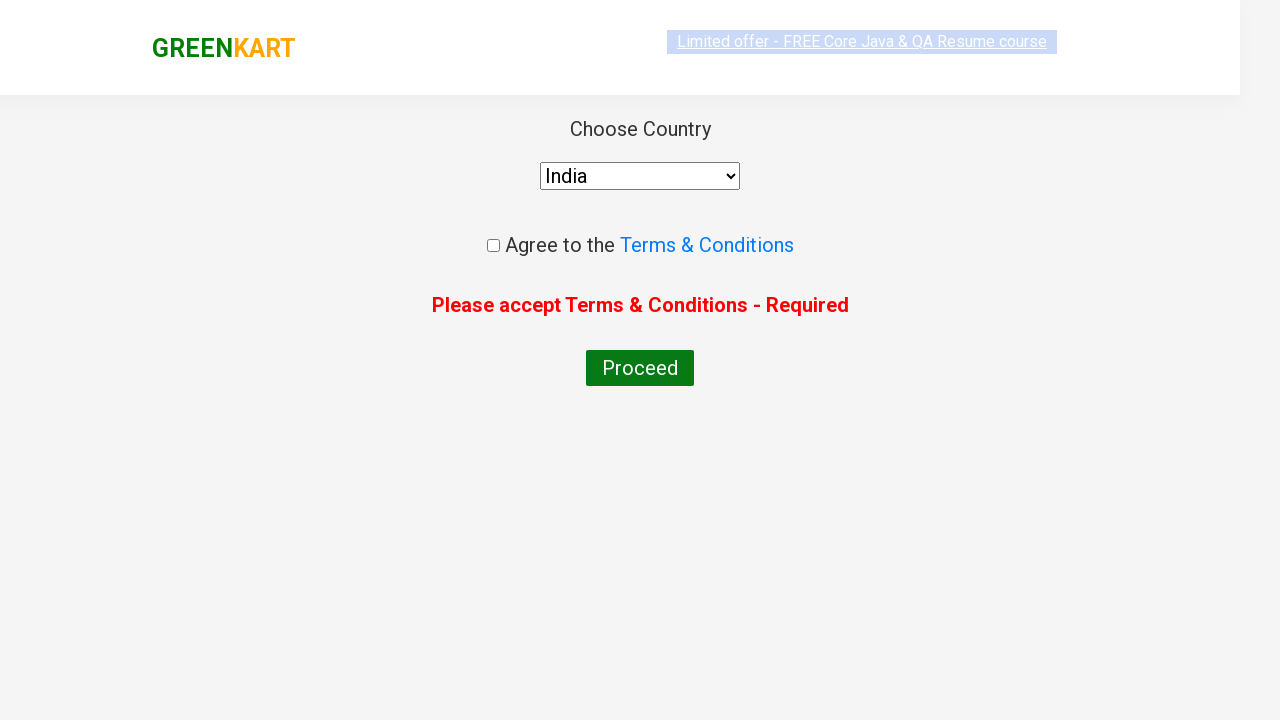

Accepted Terms & Conditions checkbox at (493, 246) on .chkAgree
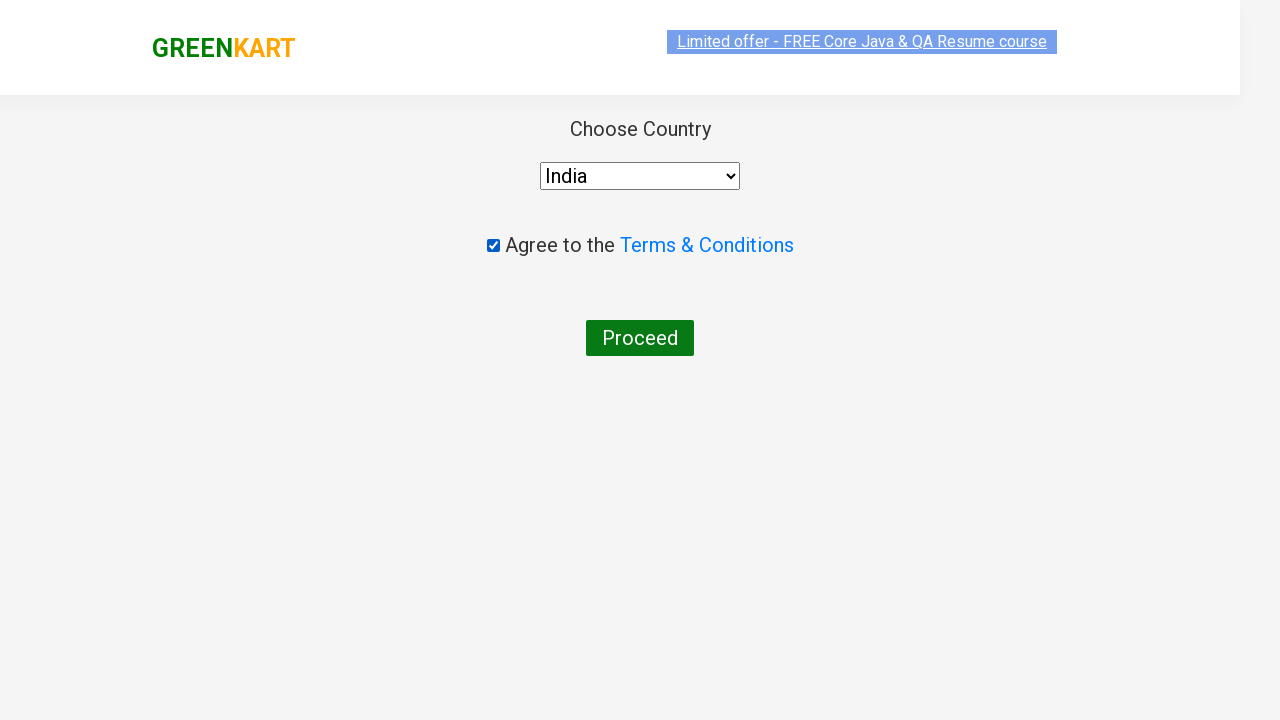

Waited for UI update after accepting Terms & Conditions
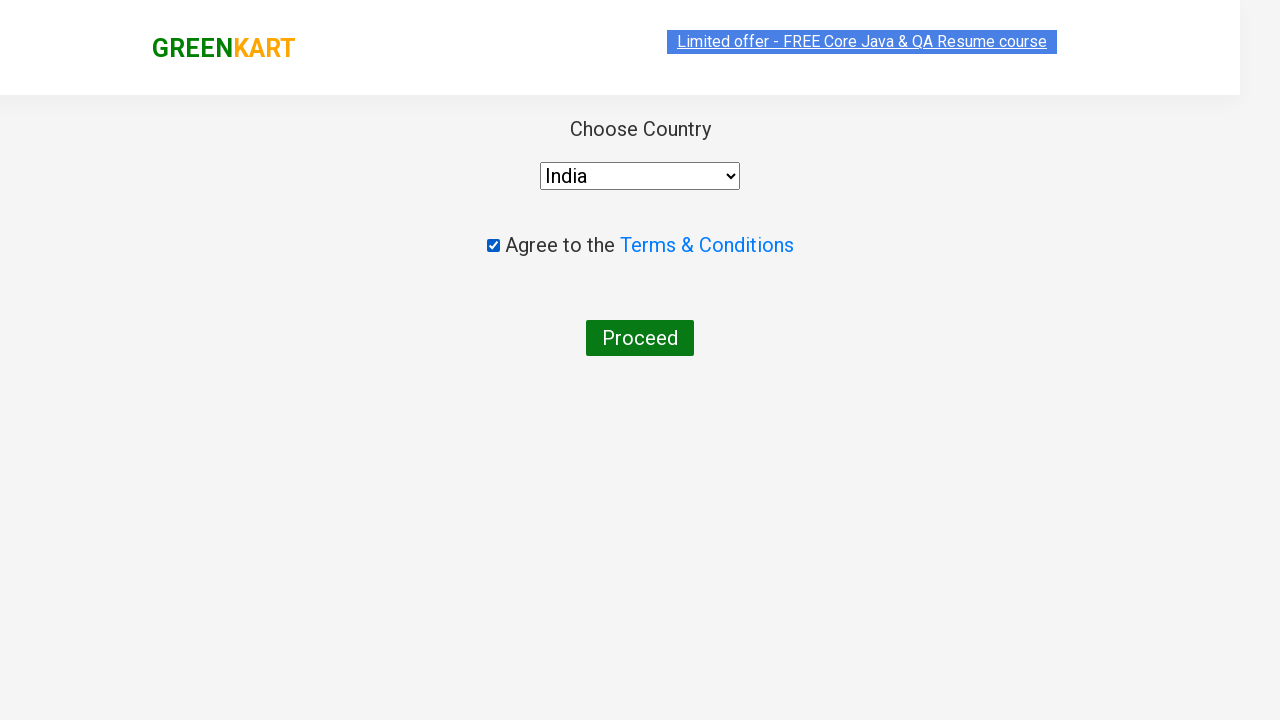

Clicked Proceed to complete the order at (640, 338) on internal:text="Proceed"i
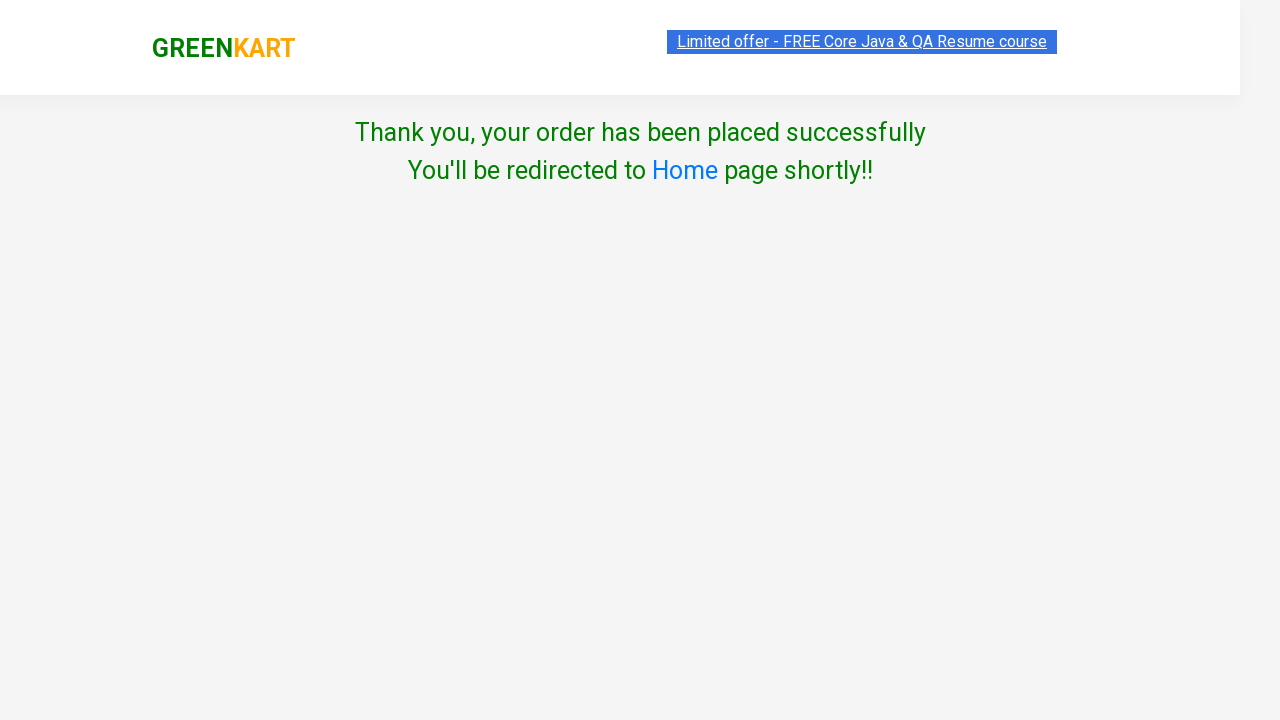

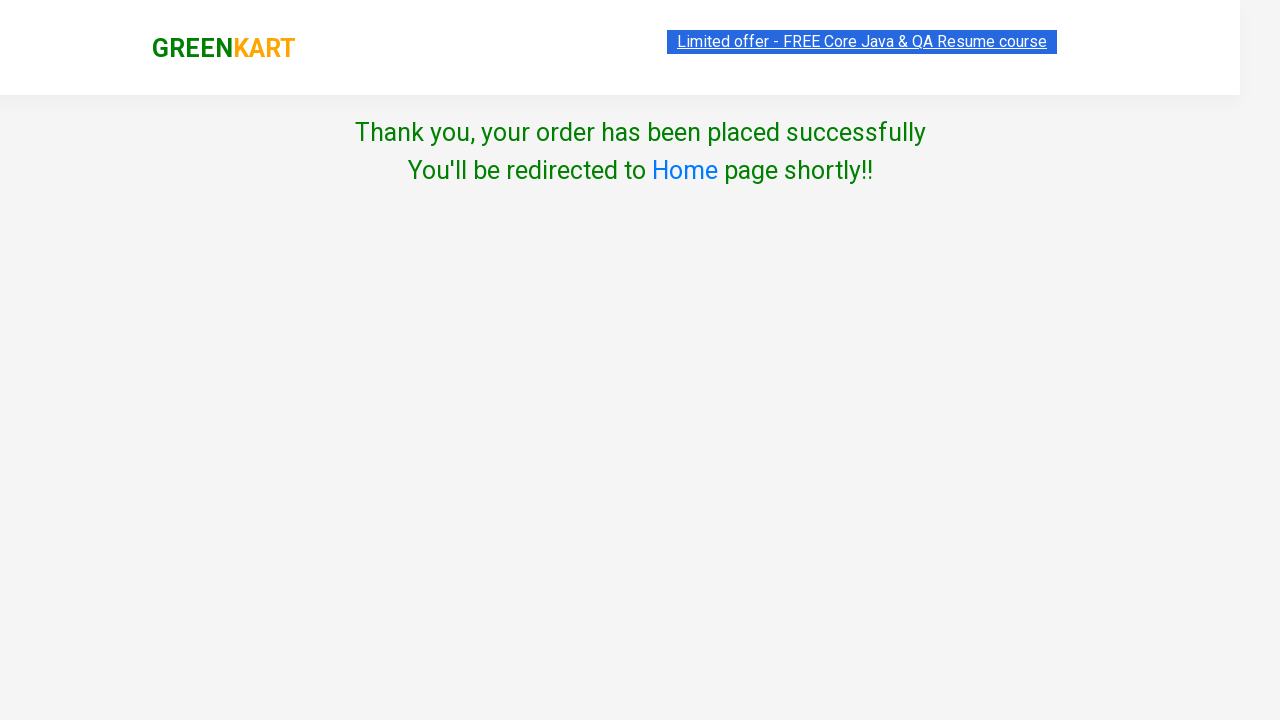